Tests sortable grid functionality by clicking the Grid tab, then dragging grid items to random positions and verifying the grid alignment remains intact.

Starting URL: https://demoqa.com/sortable

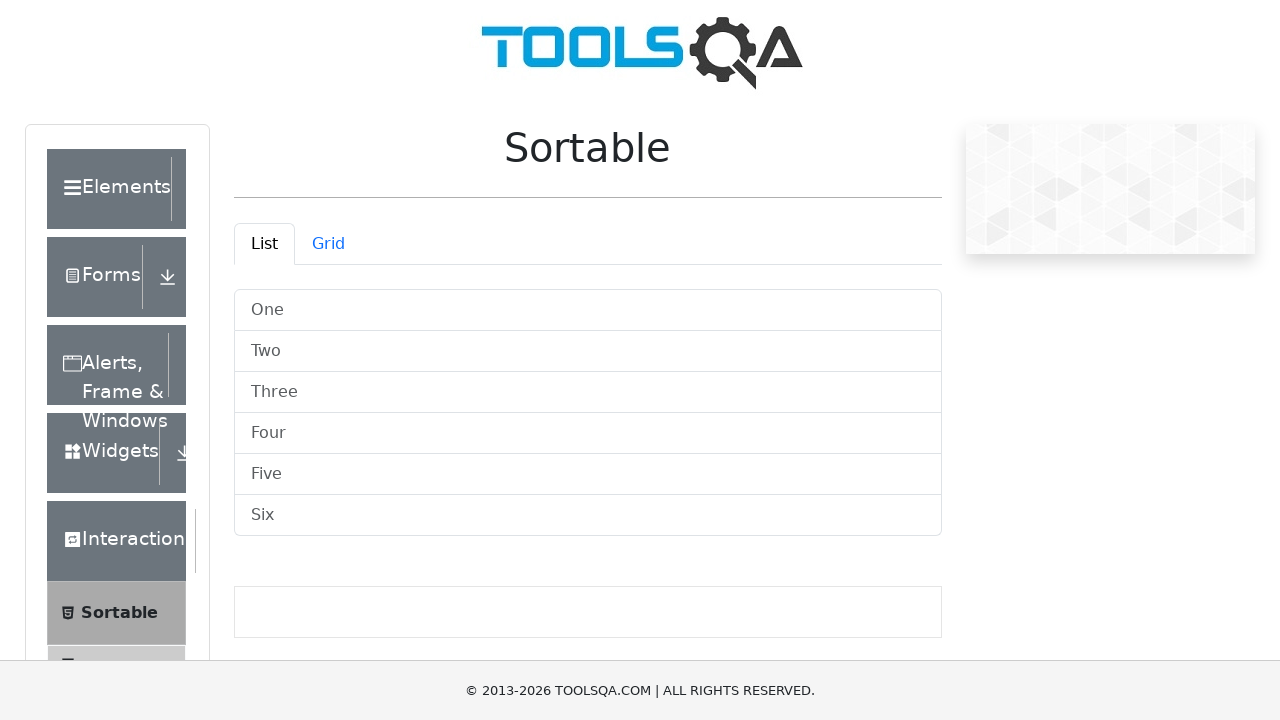

Clicked on Grid tab to switch to grid view at (328, 244) on #demo-tab-grid
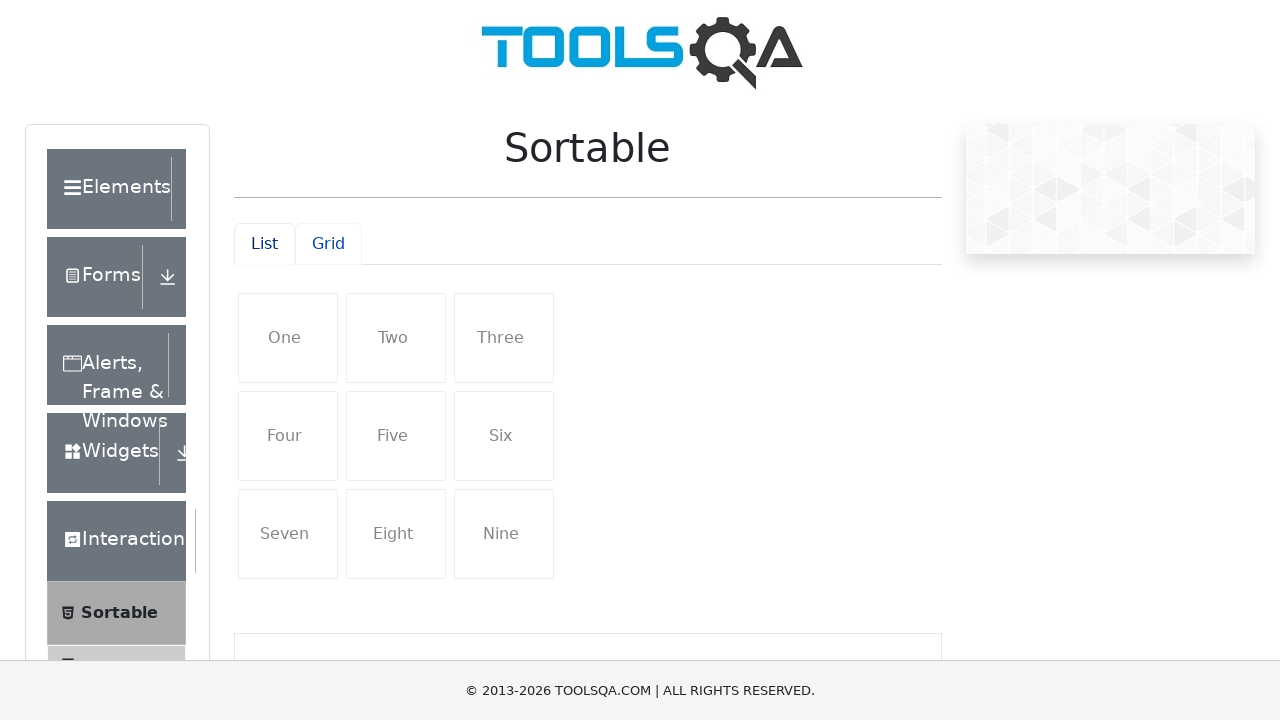

Sortable grid loaded successfully
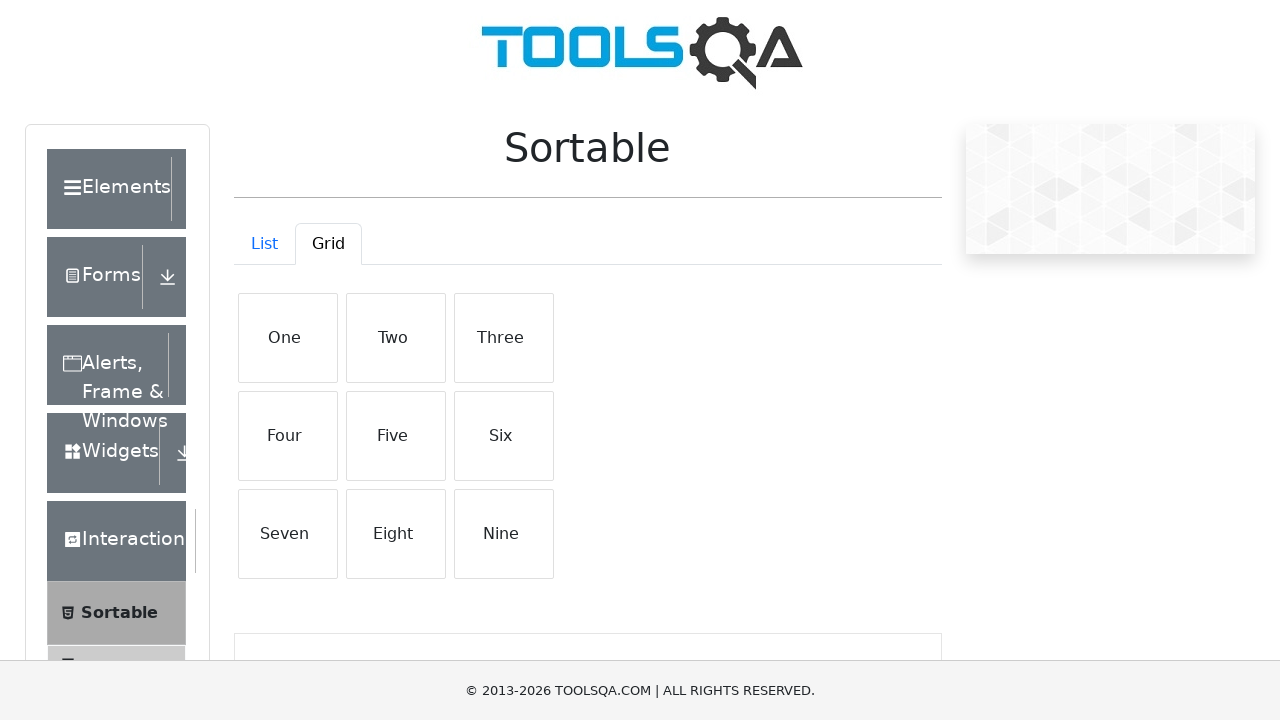

Retrieved all sortable grid items
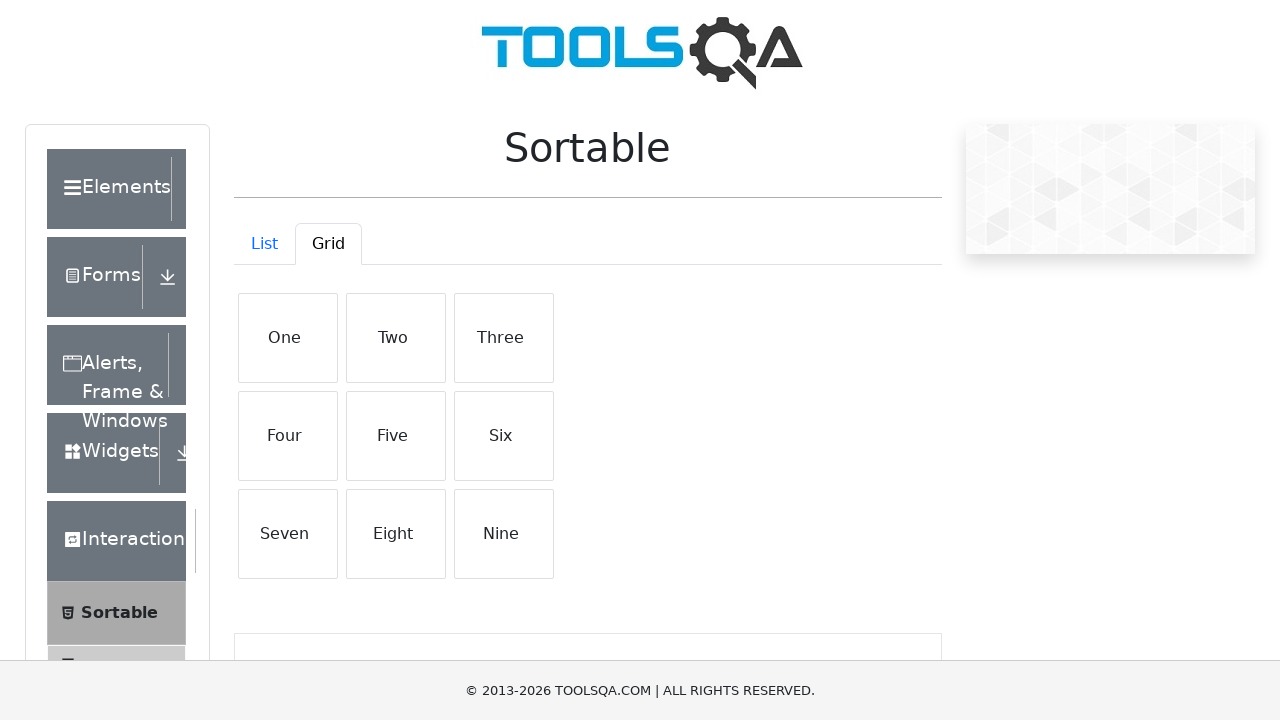

Scrolled grid item 1 into view
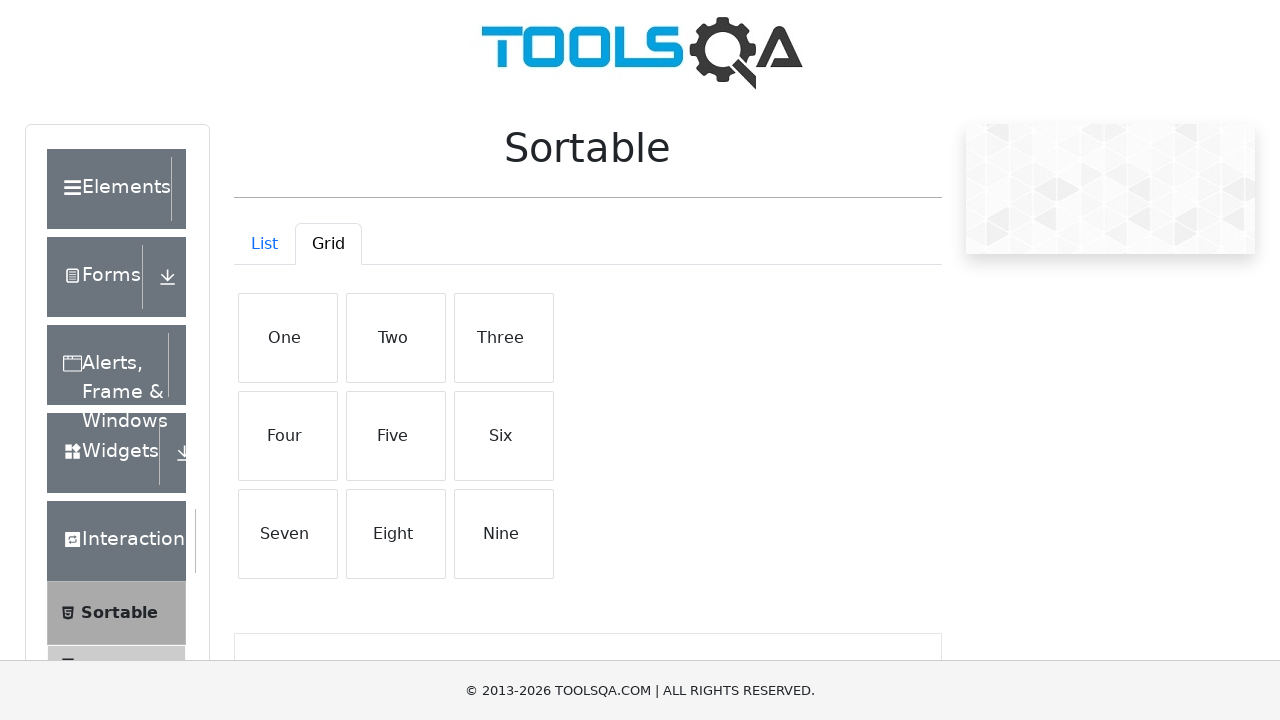

Moved mouse to center of grid item 1 at (288, 338)
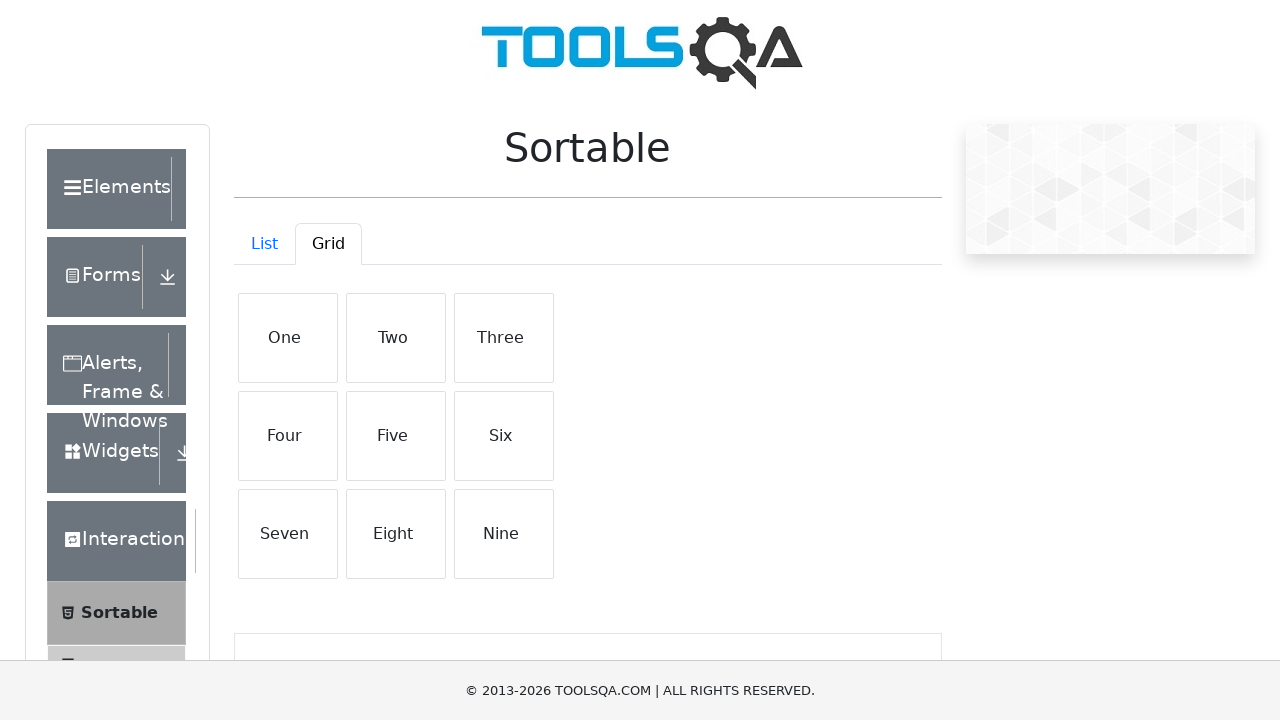

Pressed mouse button down on grid item 1 at (288, 338)
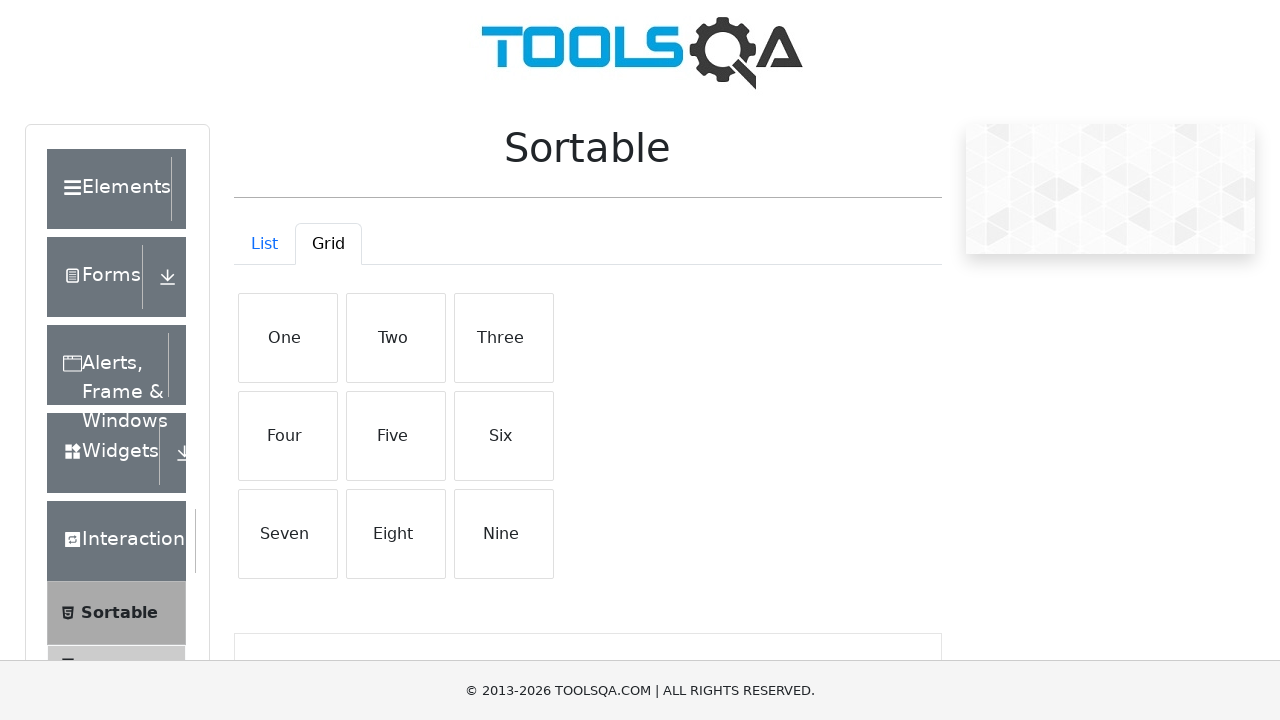

Dragged grid item 1 to random position (offset_x: 191, offset_y: 36) at (479, 374)
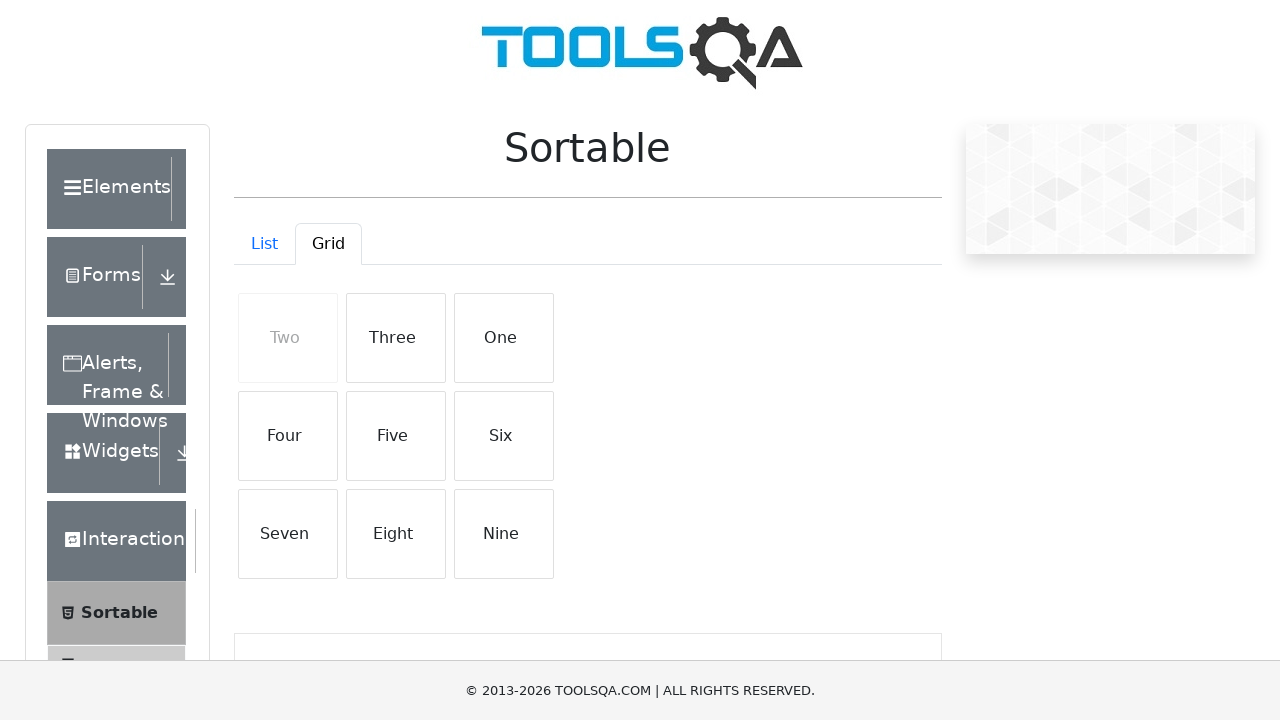

Released mouse button after dragging grid item 1 at (479, 374)
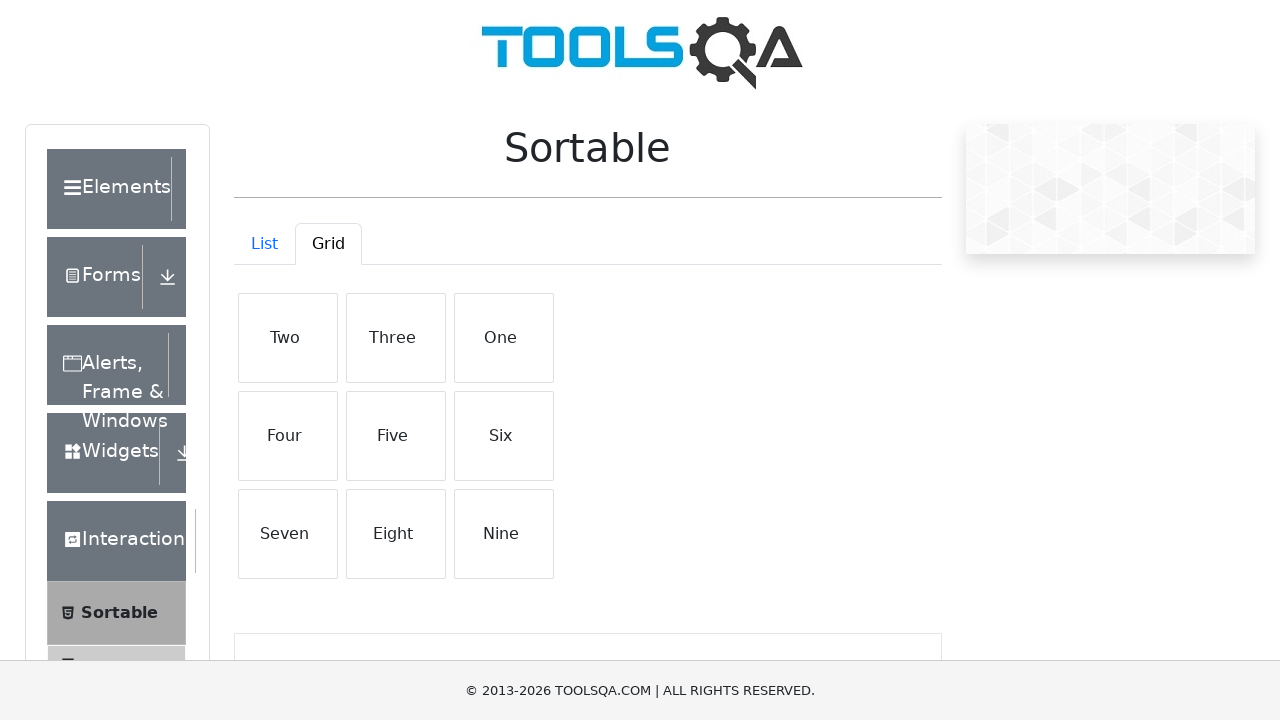

Scrolled grid item 2 into view
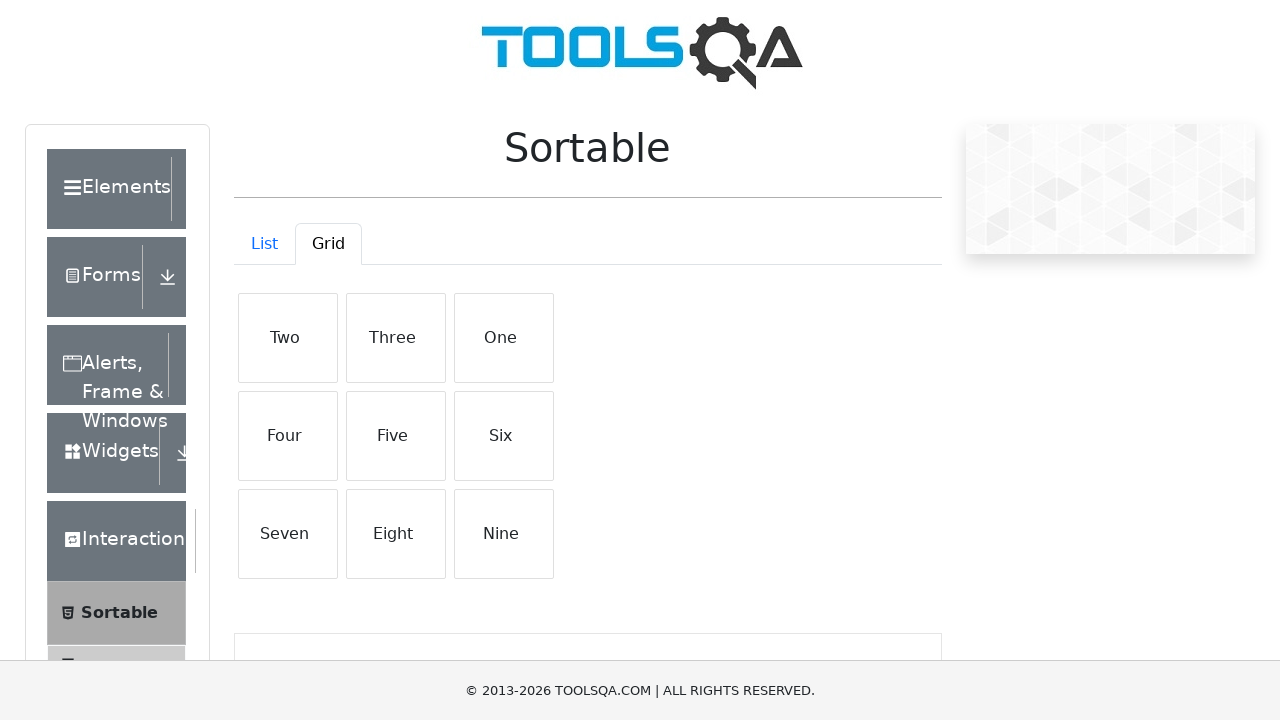

Moved mouse to center of grid item 2 at (396, 338)
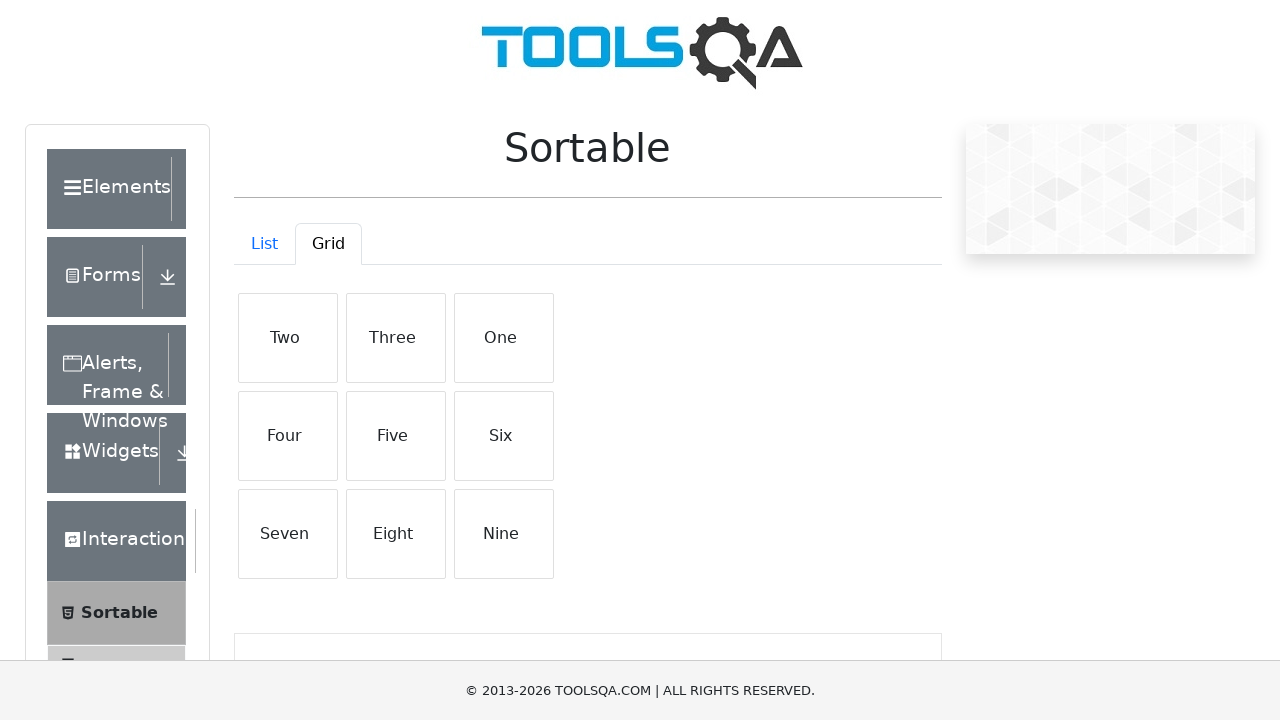

Pressed mouse button down on grid item 2 at (396, 338)
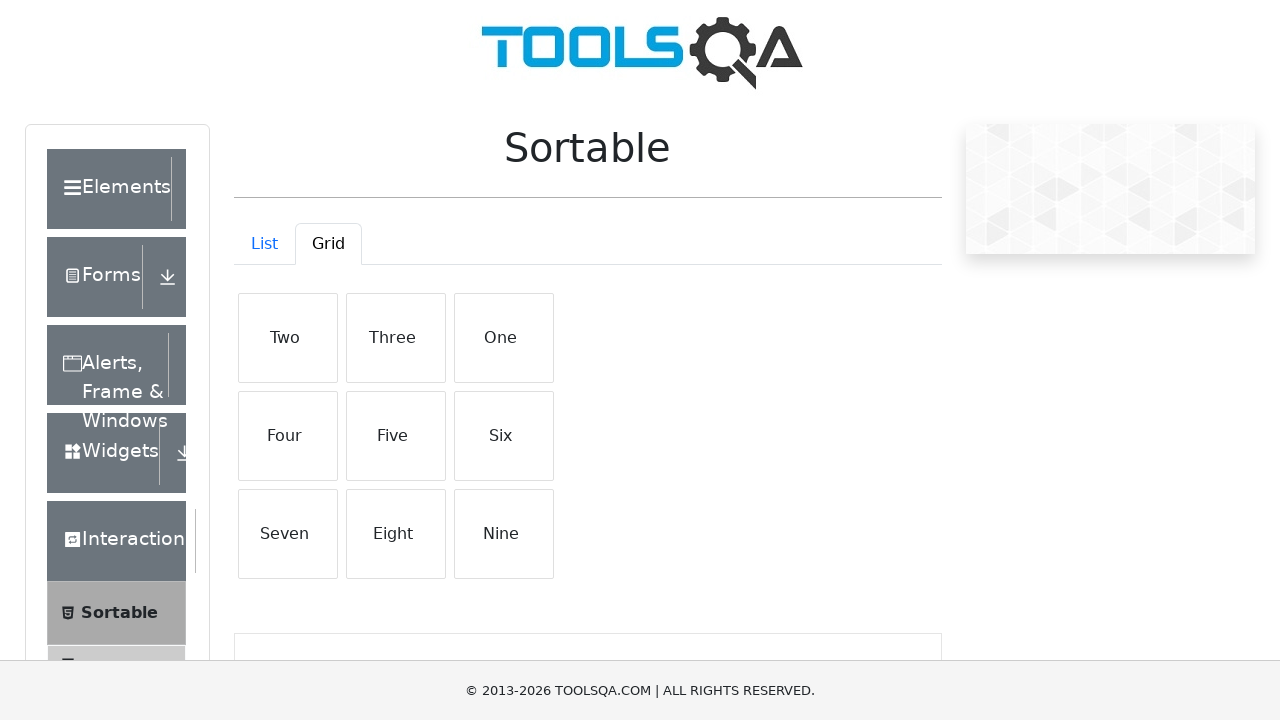

Dragged grid item 2 to random position (offset_x: 192, offset_y: 88) at (588, 426)
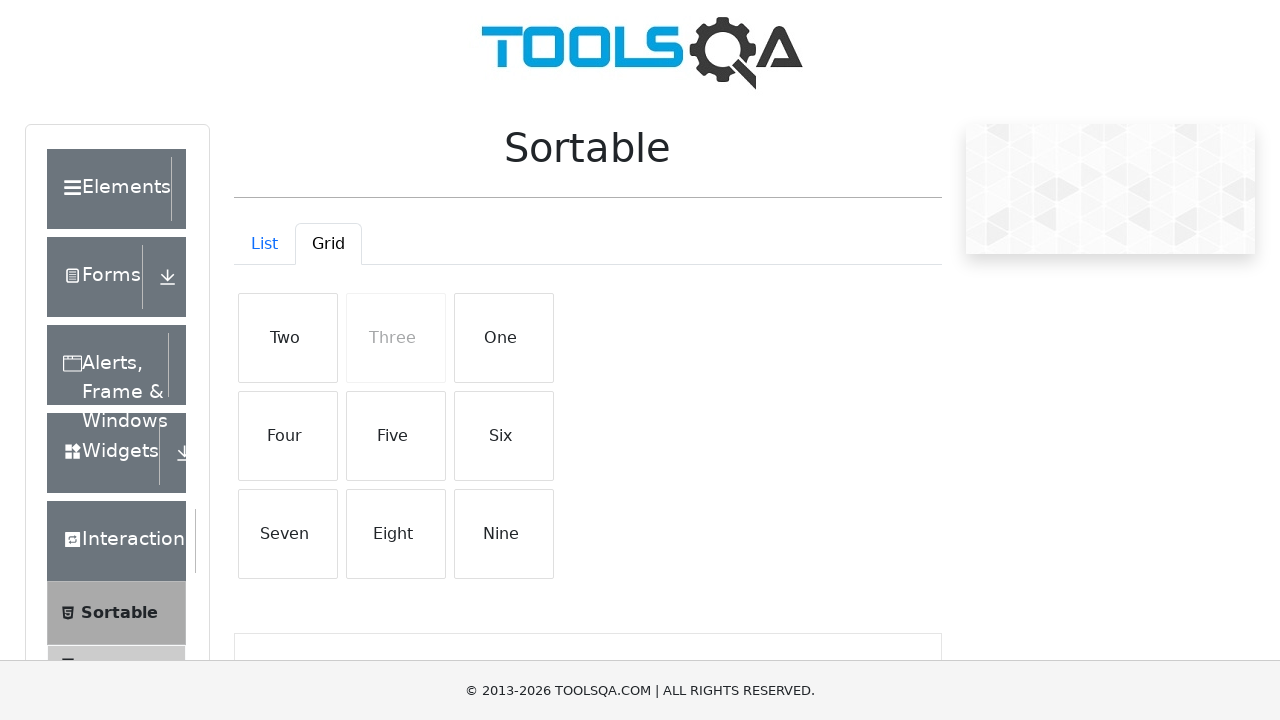

Released mouse button after dragging grid item 2 at (588, 426)
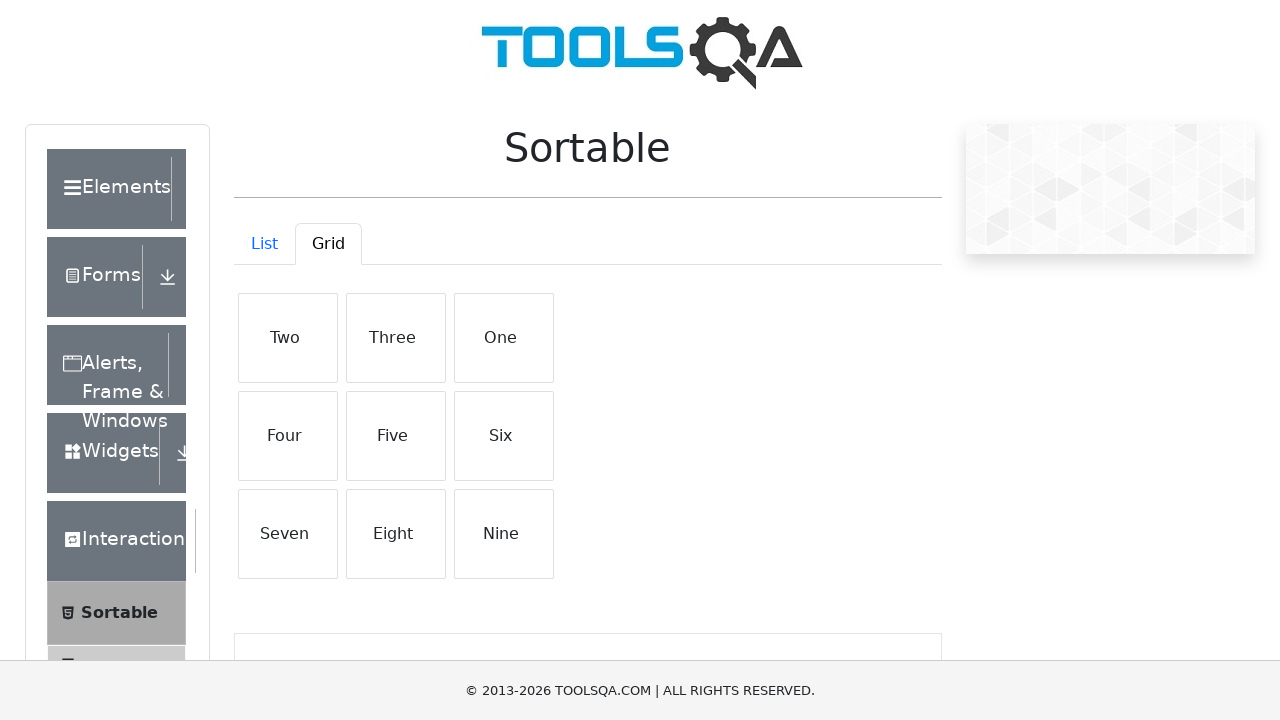

Scrolled grid item 3 into view
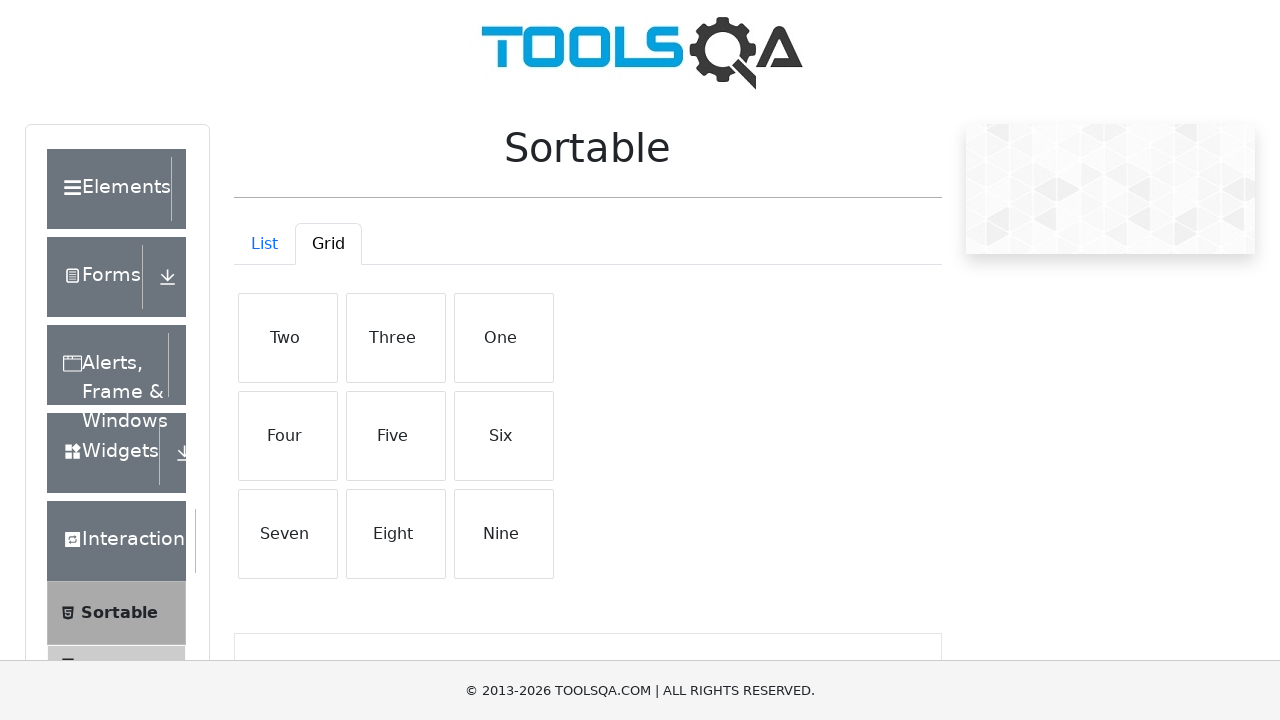

Moved mouse to center of grid item 3 at (504, 338)
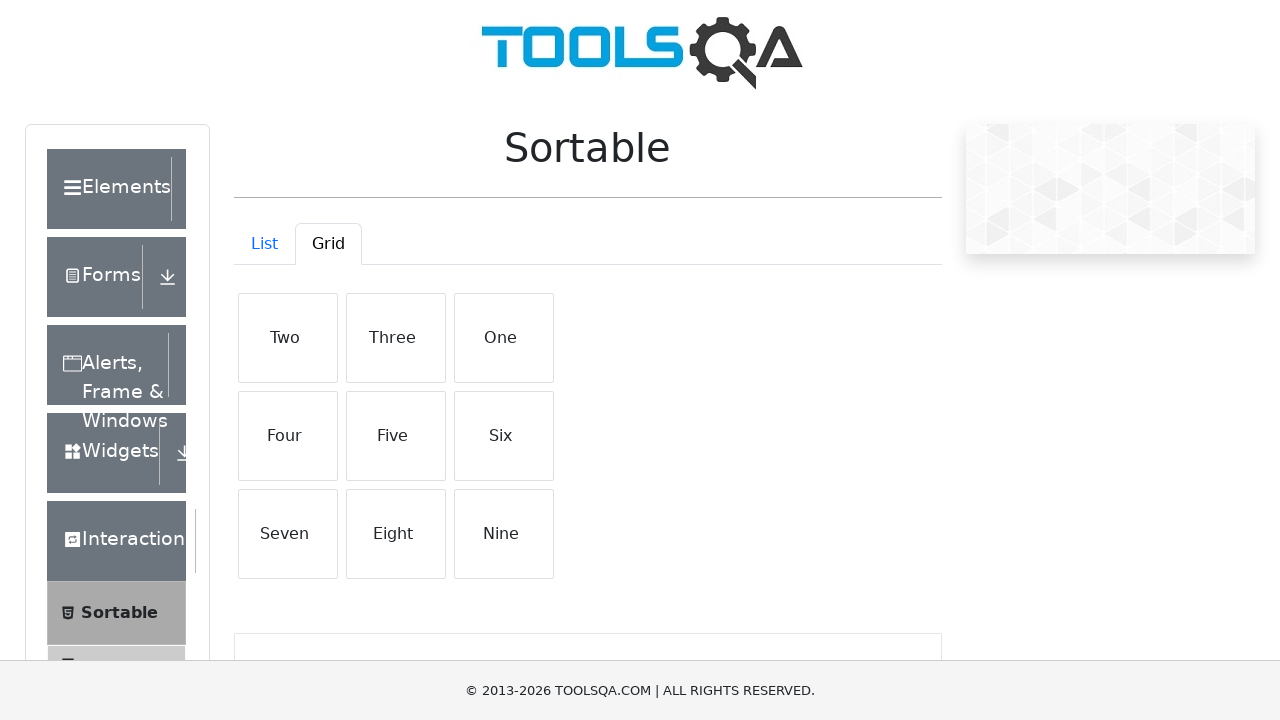

Pressed mouse button down on grid item 3 at (504, 338)
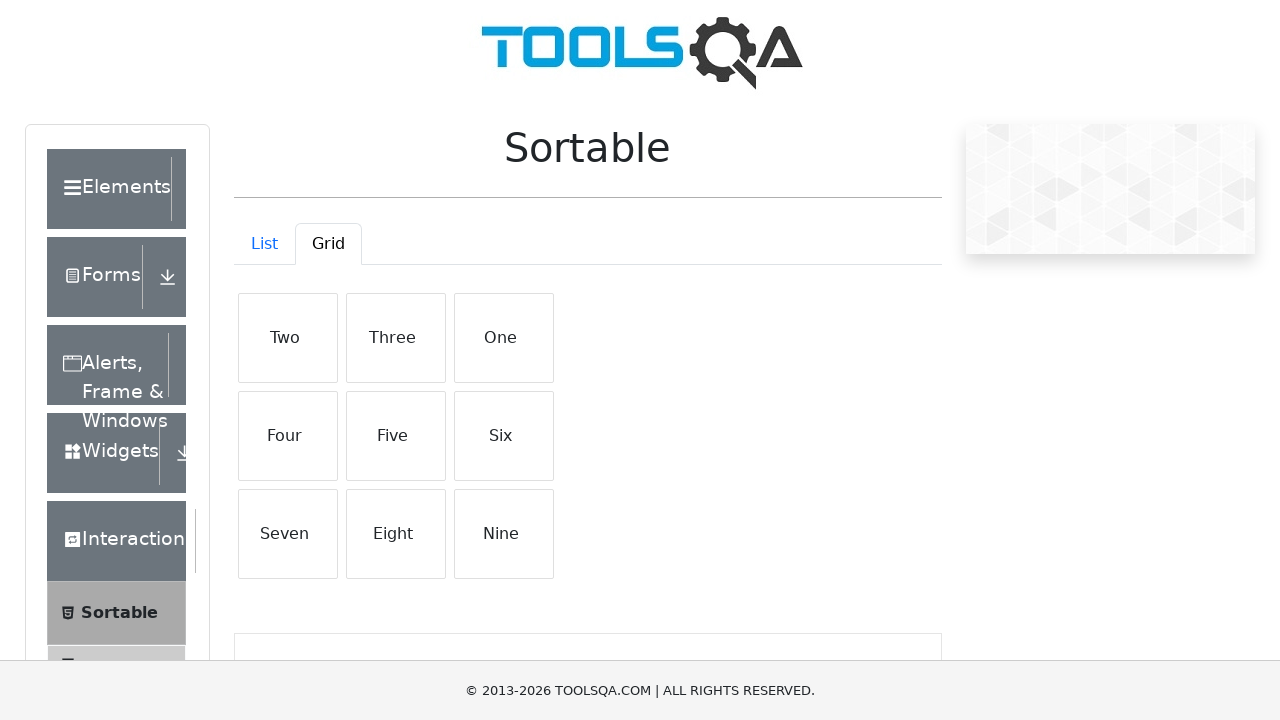

Dragged grid item 3 to random position (offset_x: 8, offset_y: 78) at (512, 416)
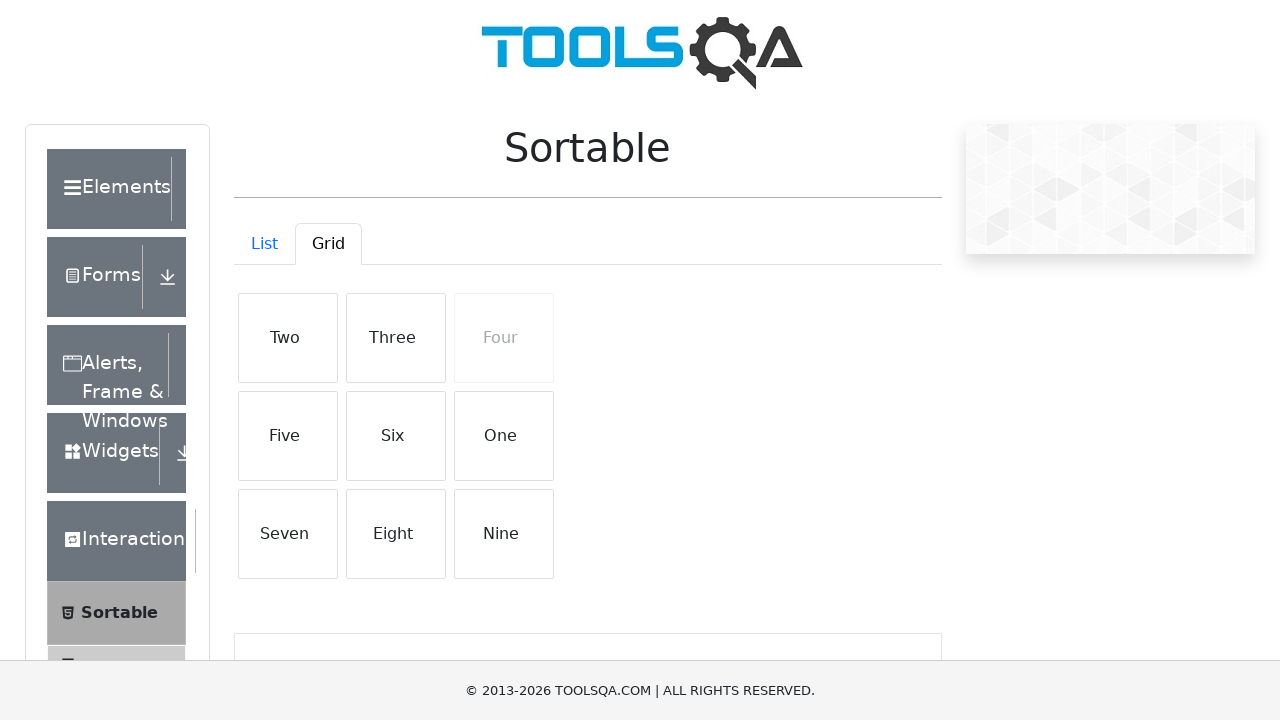

Released mouse button after dragging grid item 3 at (512, 416)
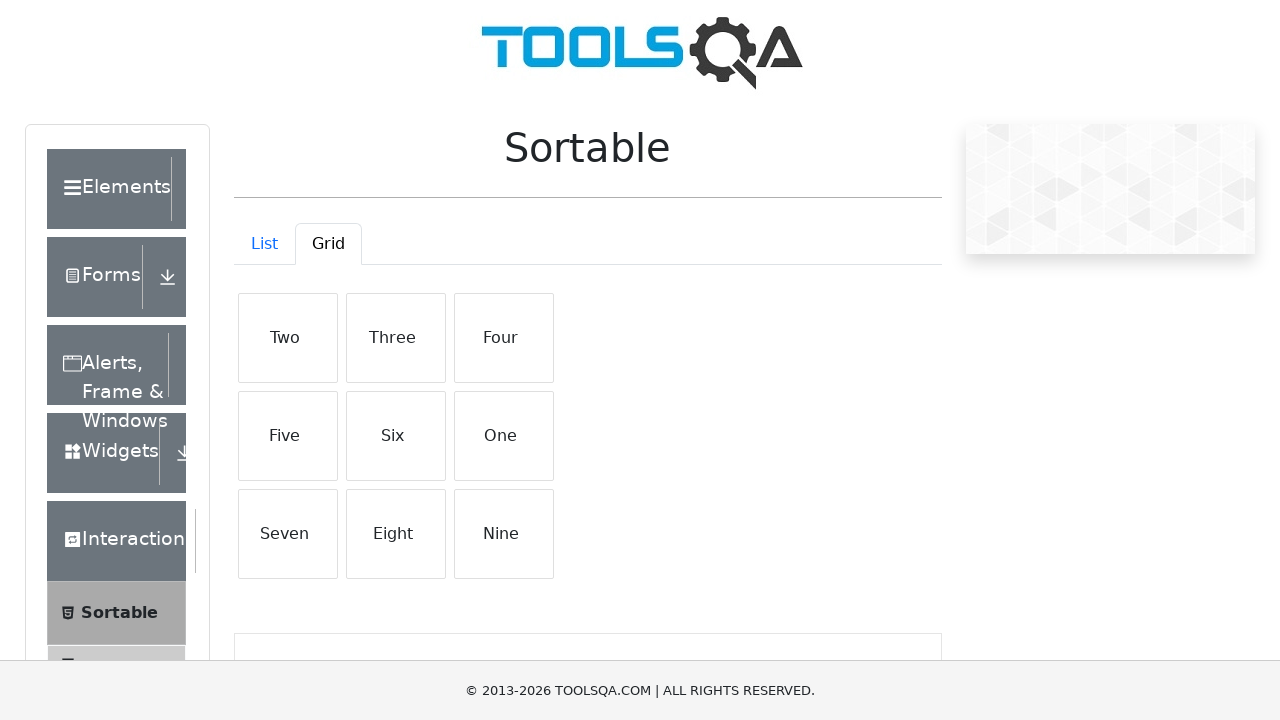

Scrolled grid item 4 into view
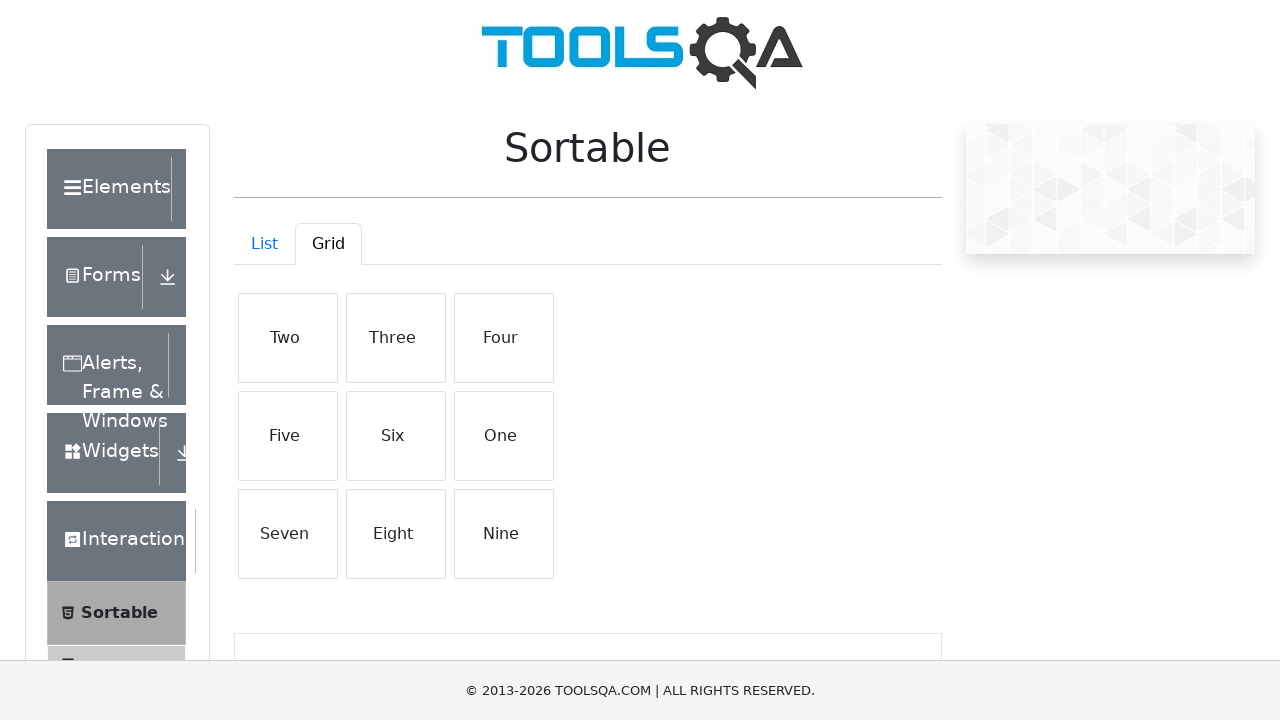

Moved mouse to center of grid item 4 at (288, 436)
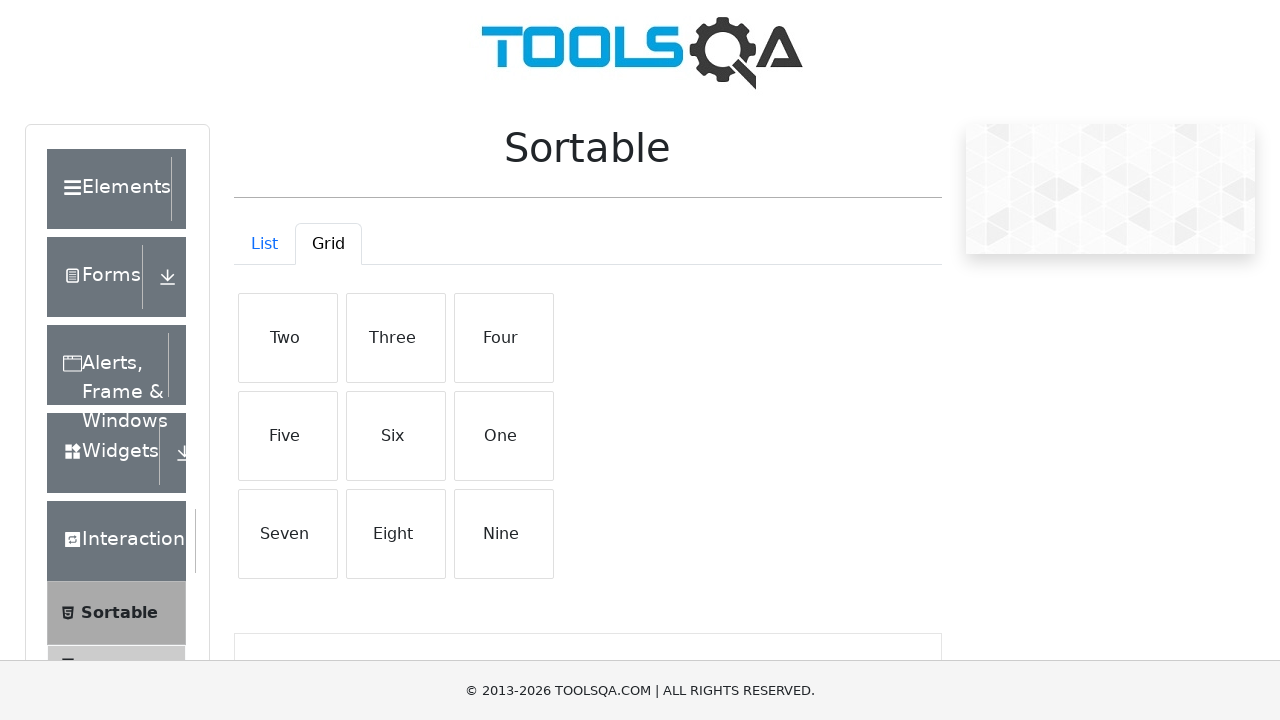

Pressed mouse button down on grid item 4 at (288, 436)
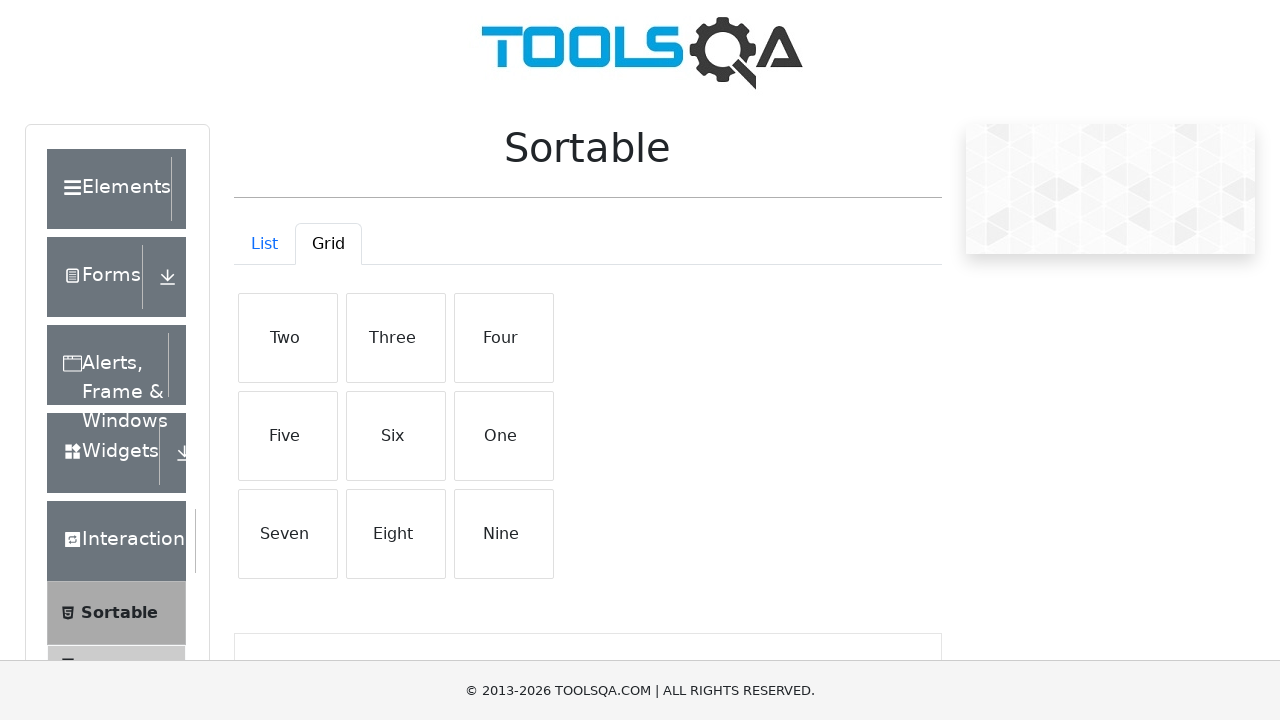

Dragged grid item 4 to random position (offset_x: 93, offset_y: 31) at (381, 467)
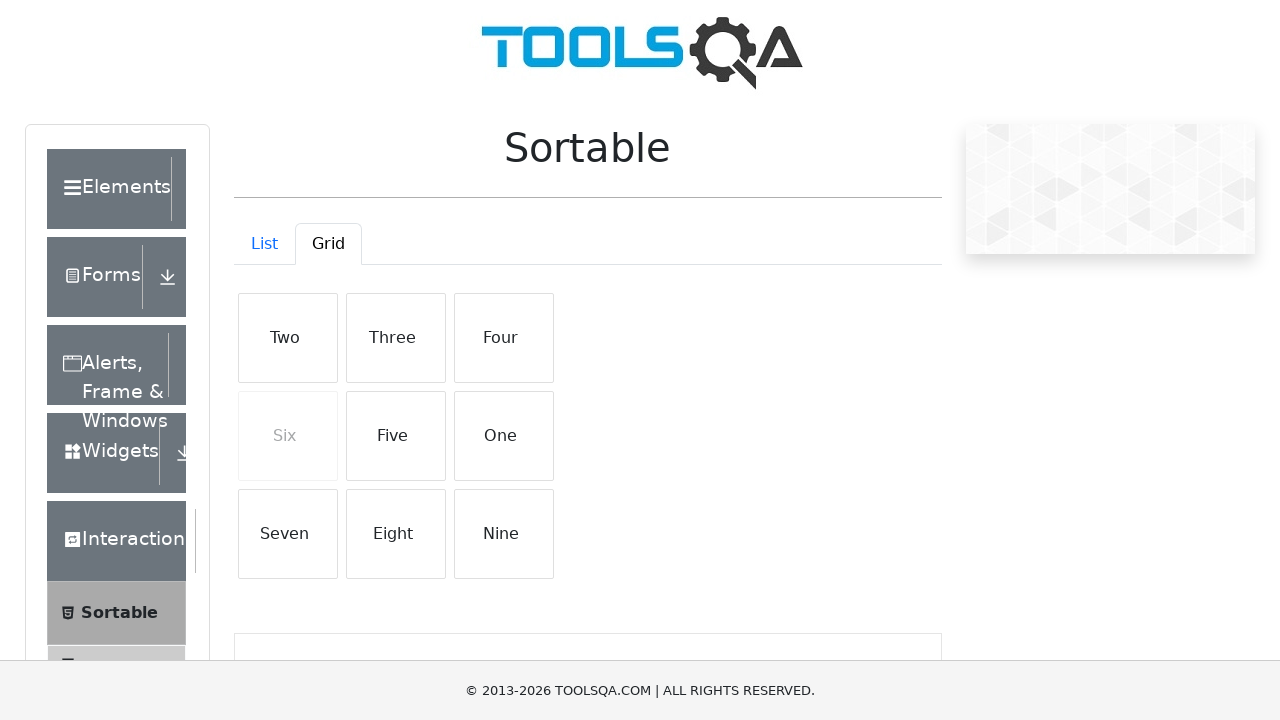

Released mouse button after dragging grid item 4 at (381, 467)
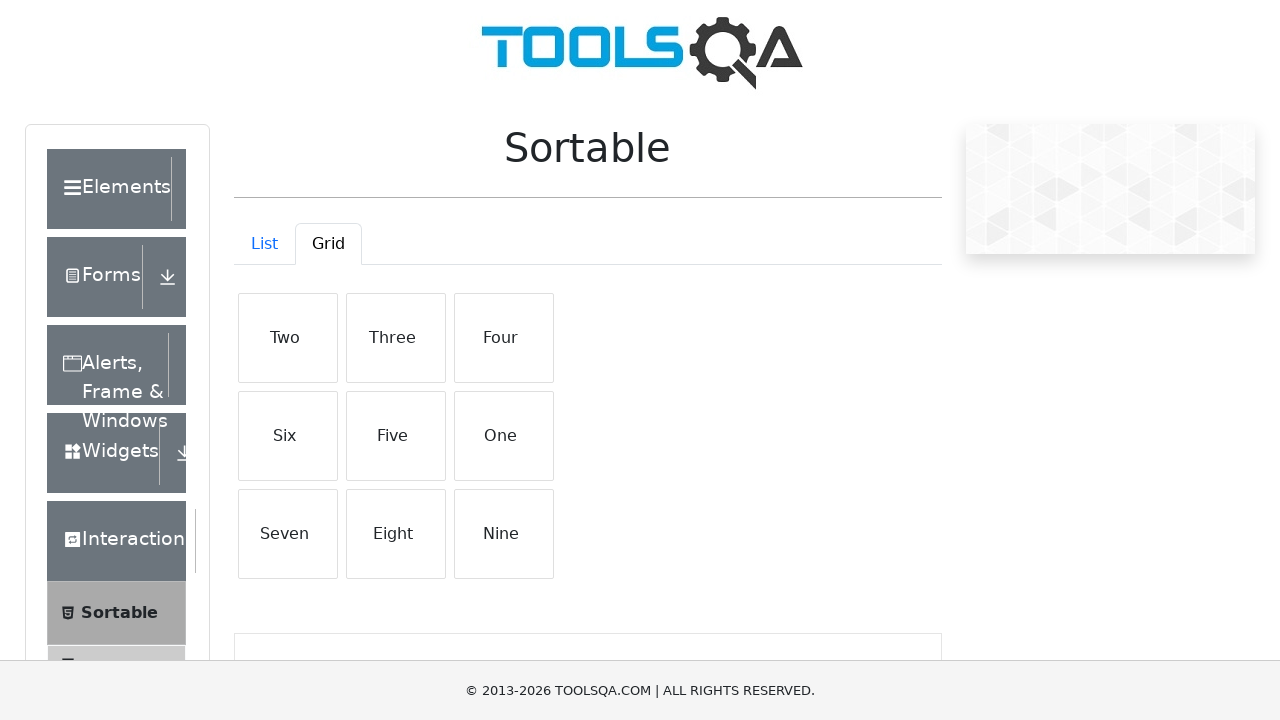

Scrolled grid item 5 into view
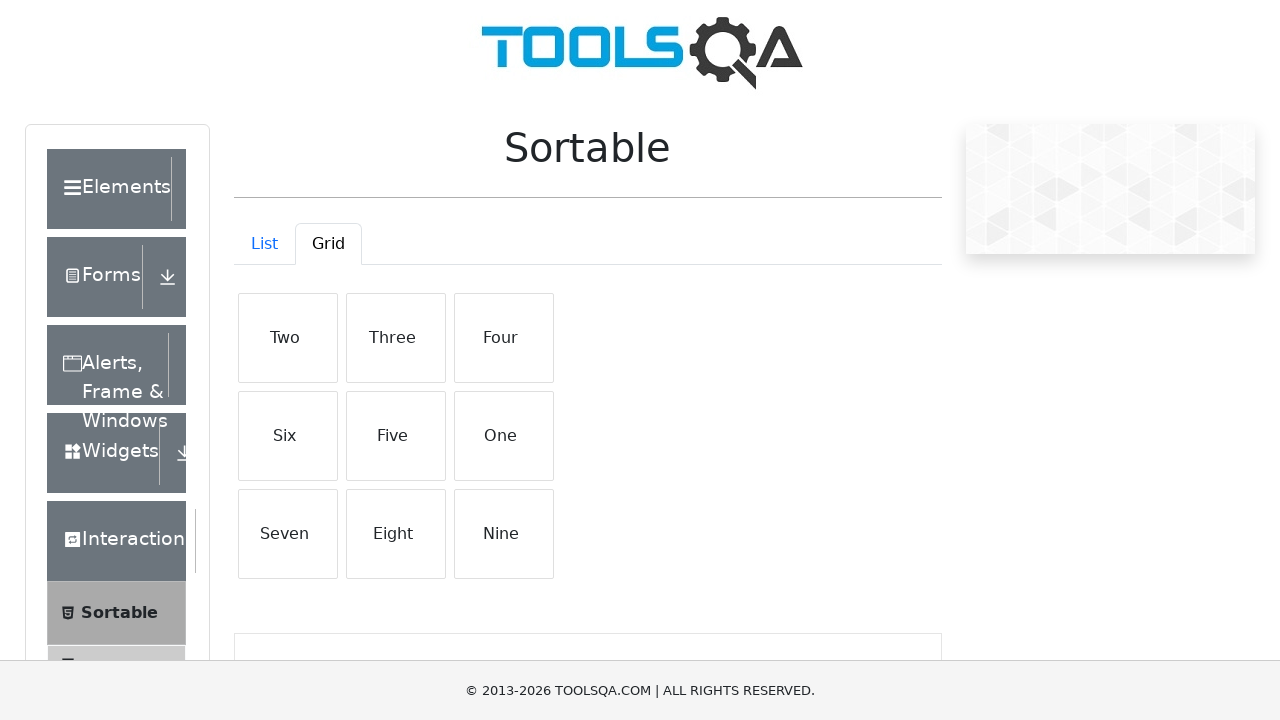

Moved mouse to center of grid item 5 at (396, 436)
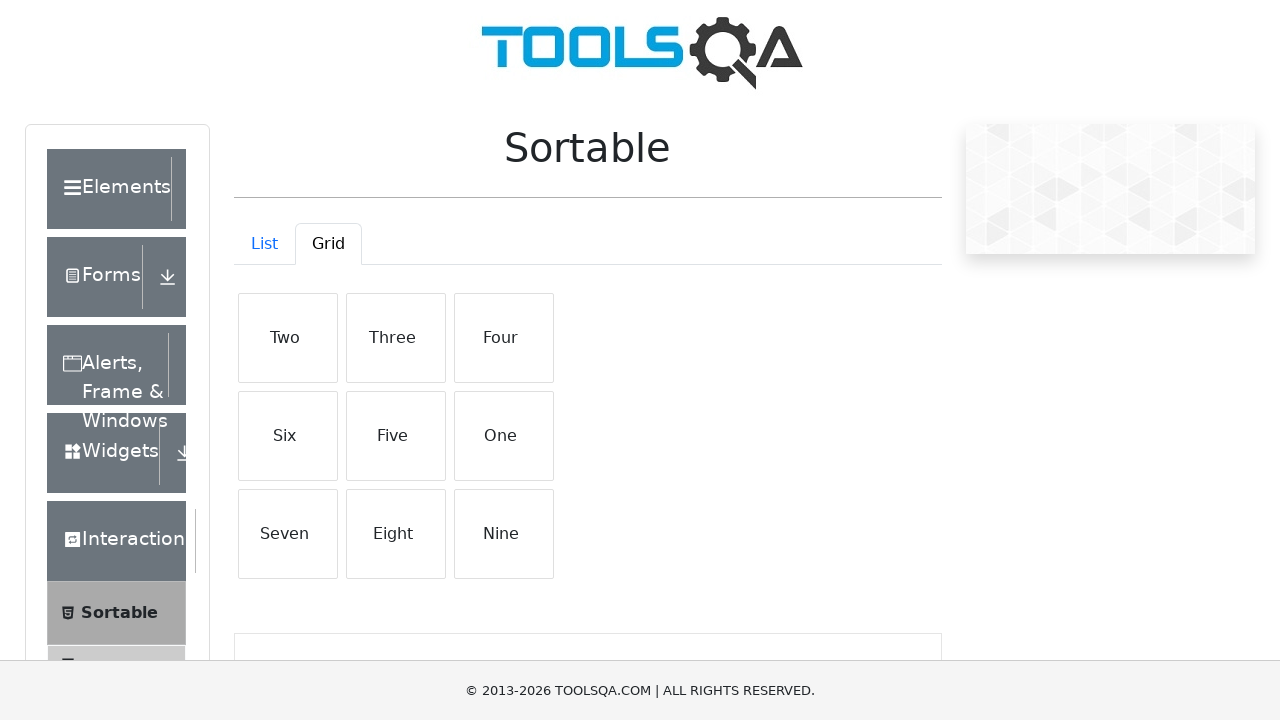

Pressed mouse button down on grid item 5 at (396, 436)
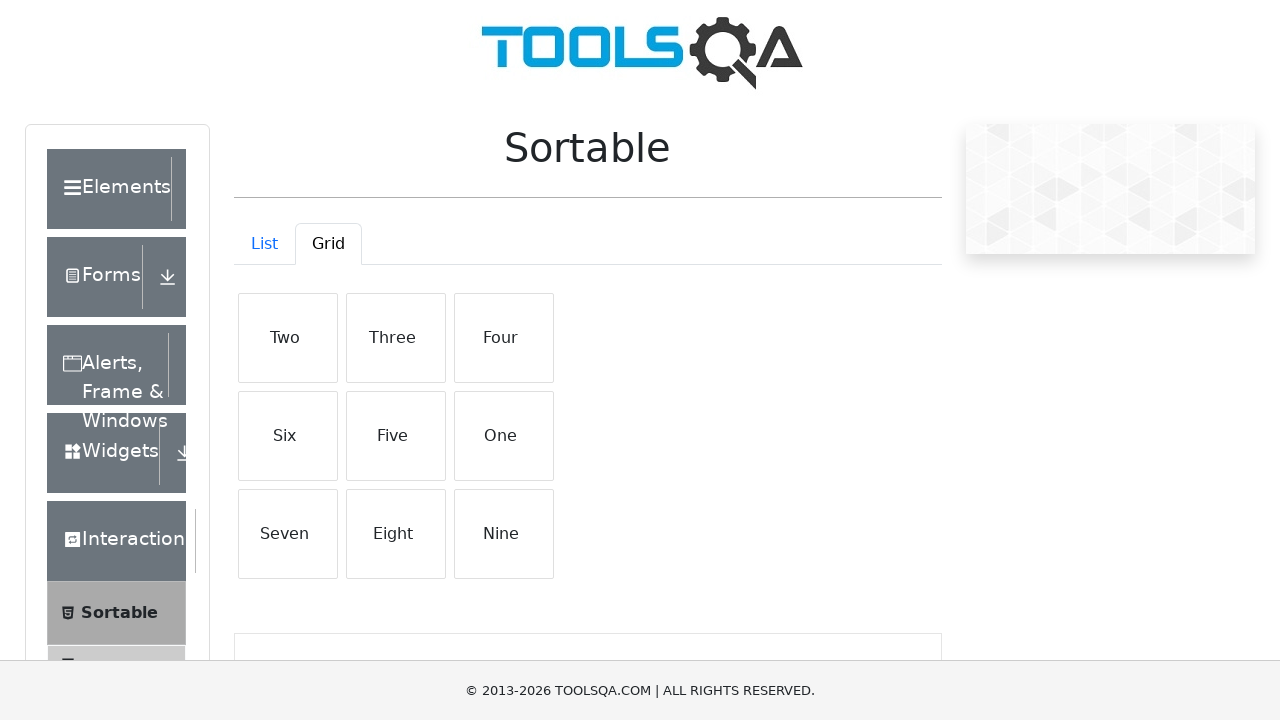

Dragged grid item 5 to random position (offset_x: 150, offset_y: 55) at (546, 491)
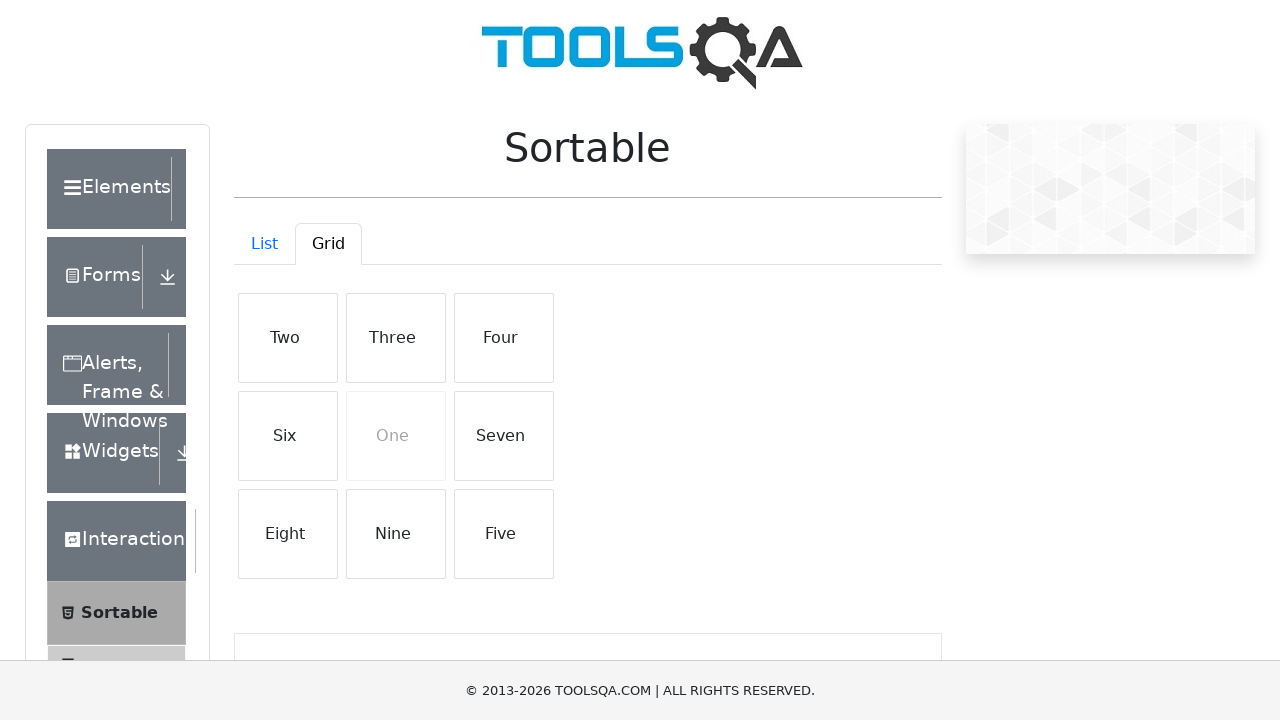

Released mouse button after dragging grid item 5 at (546, 491)
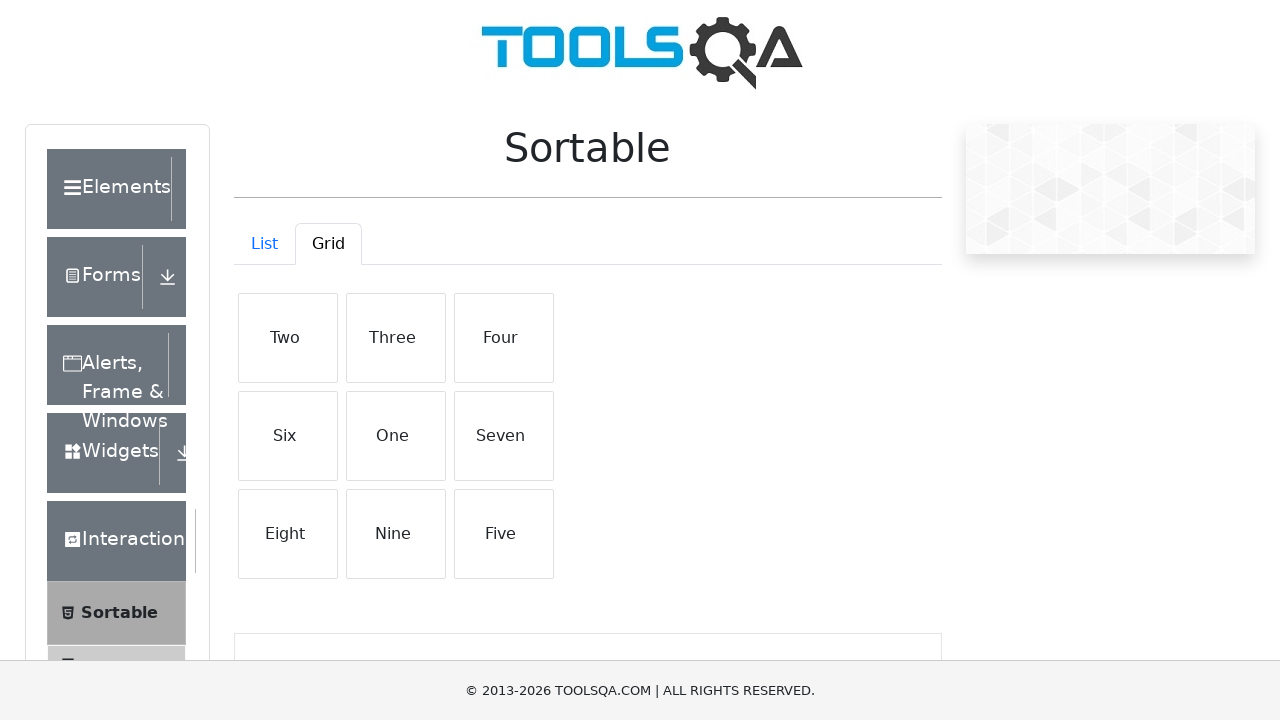

Scrolled grid item 6 into view
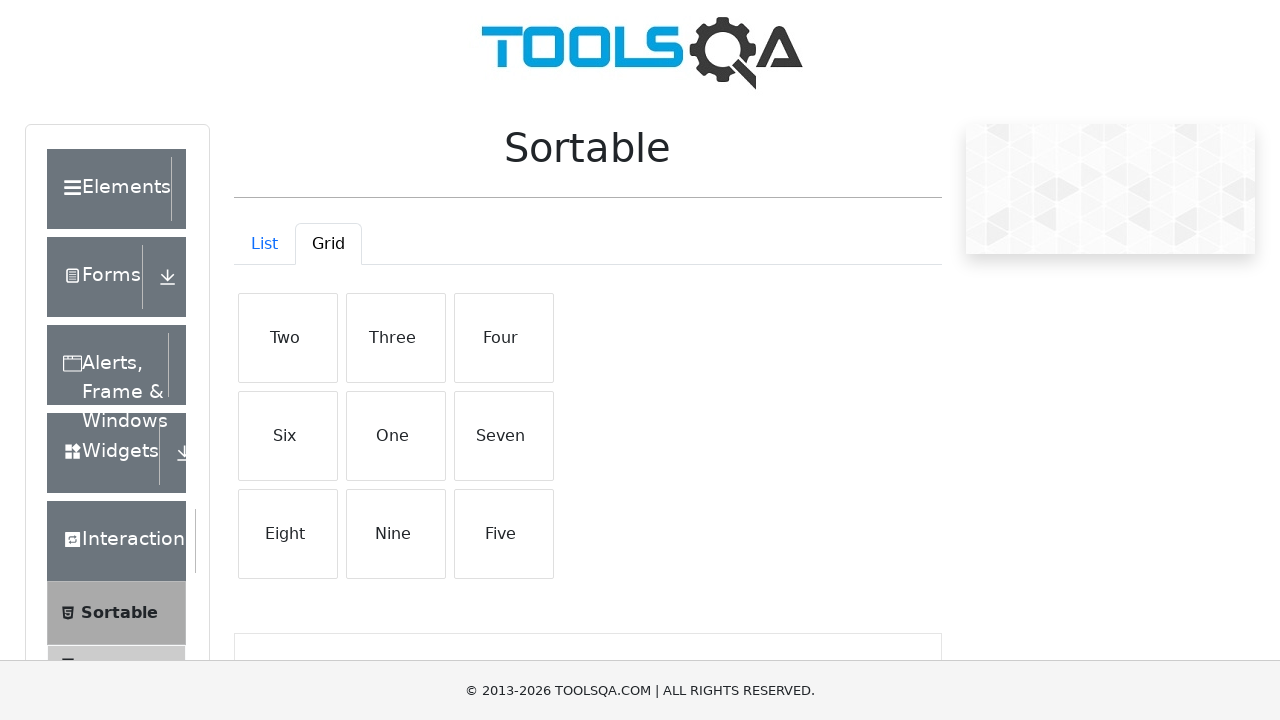

Moved mouse to center of grid item 6 at (504, 436)
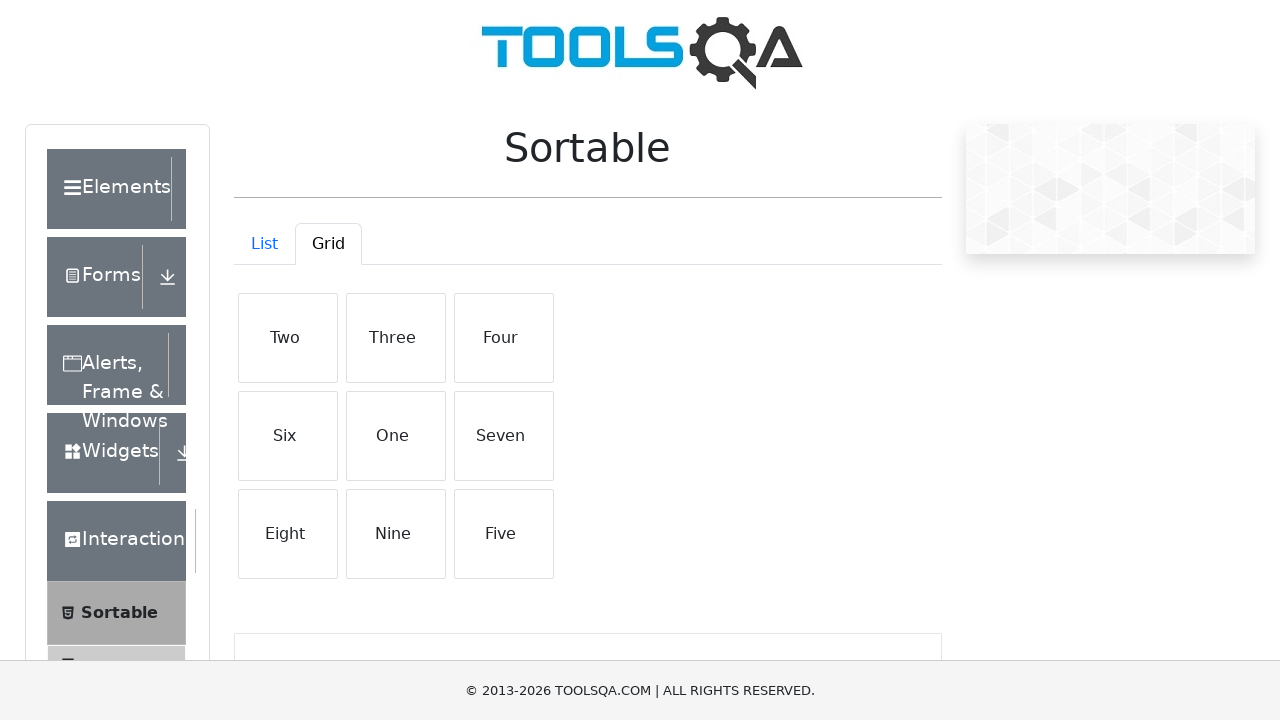

Pressed mouse button down on grid item 6 at (504, 436)
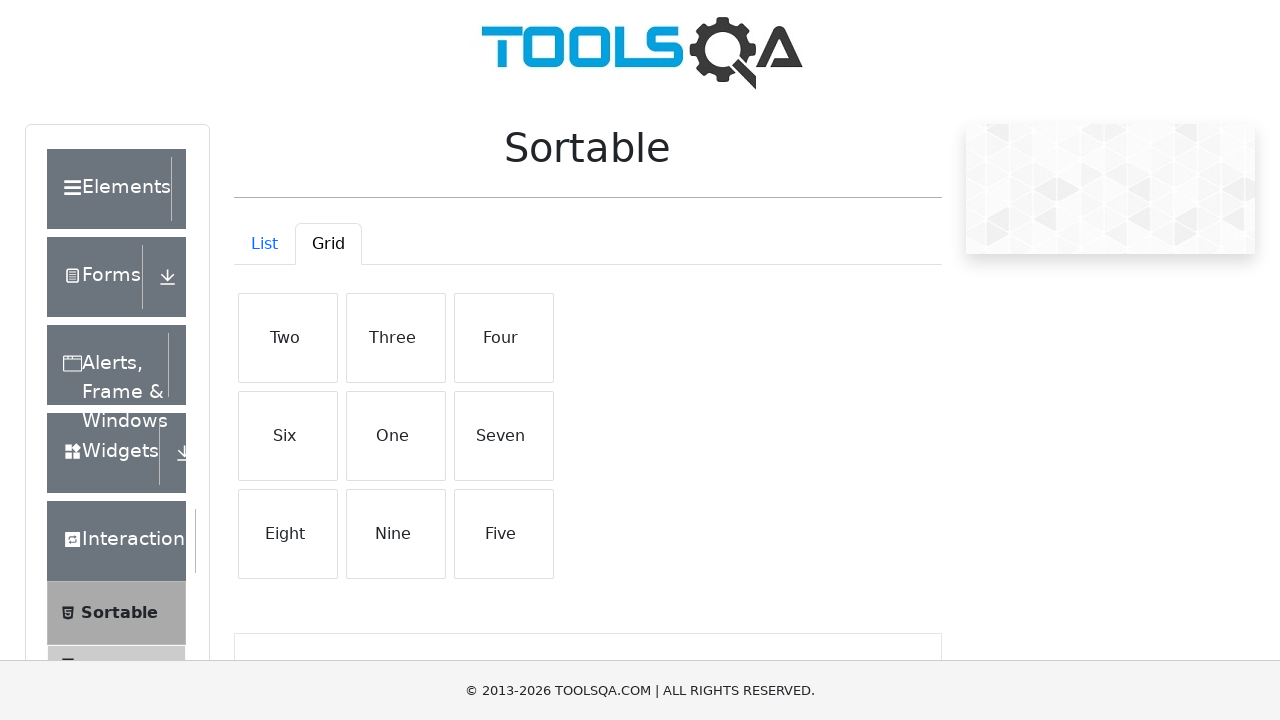

Dragged grid item 6 to random position (offset_x: 123, offset_y: 72) at (627, 508)
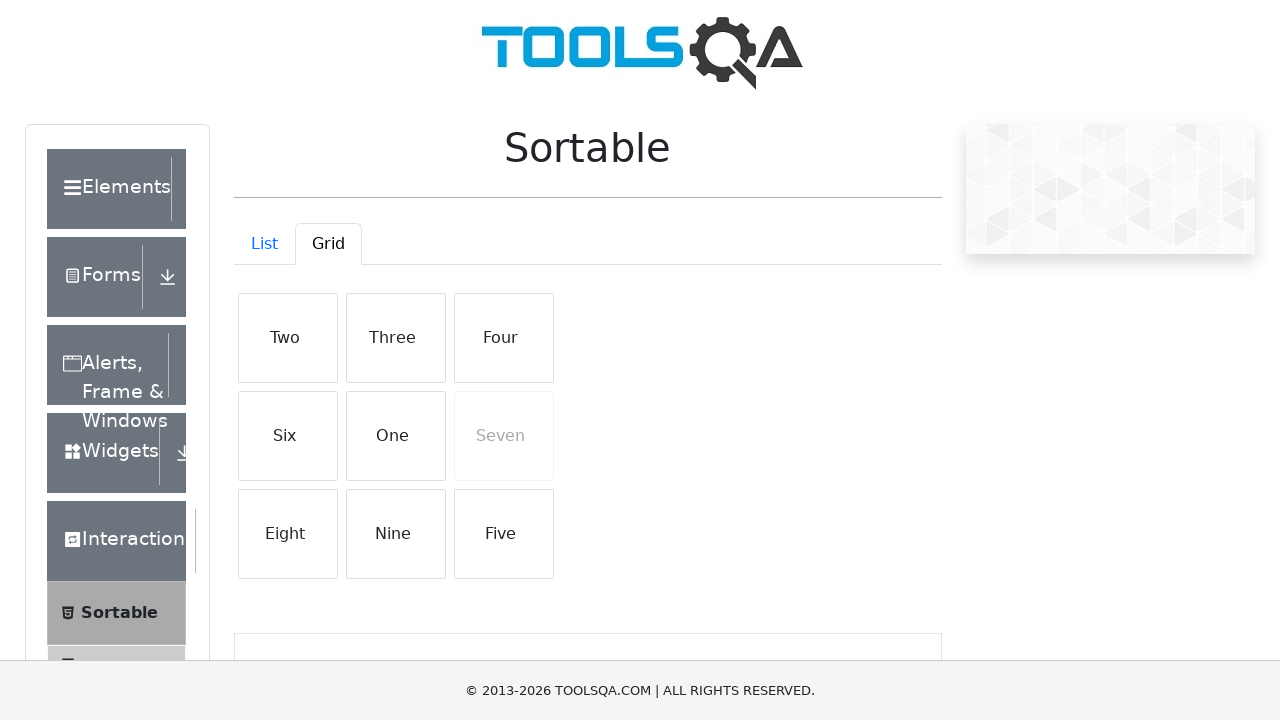

Released mouse button after dragging grid item 6 at (627, 508)
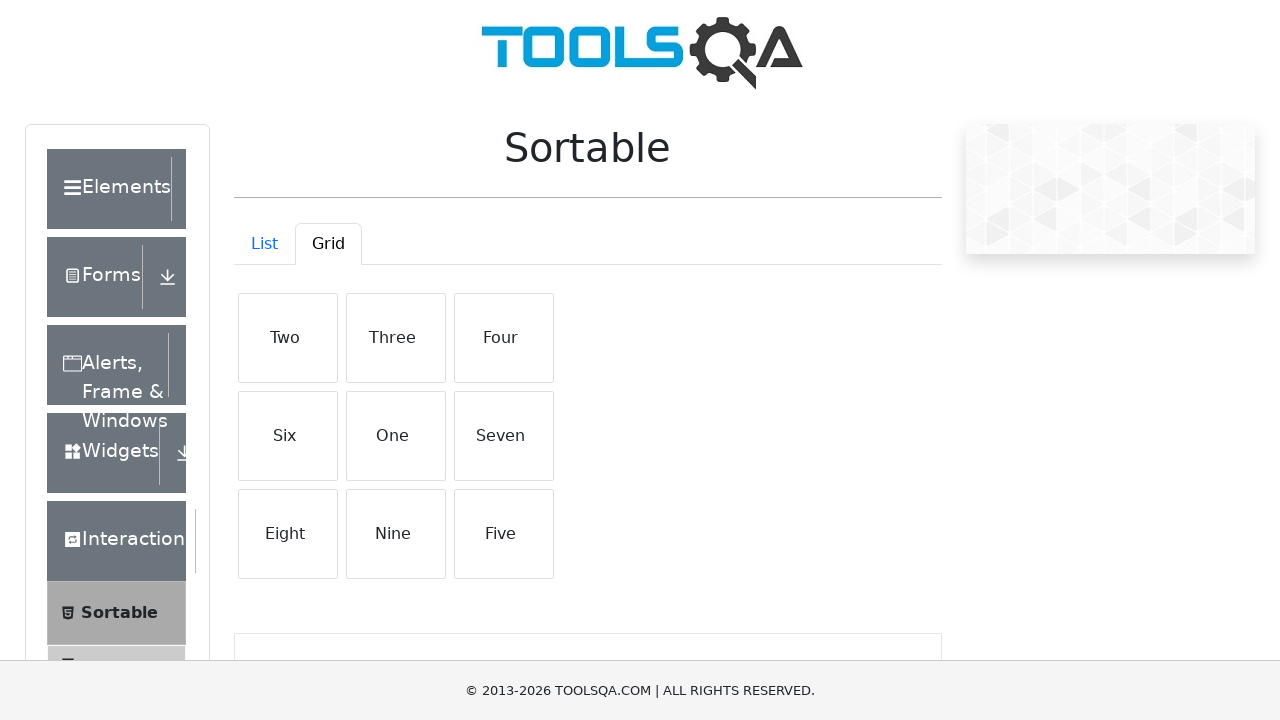

Scrolled grid item 7 into view
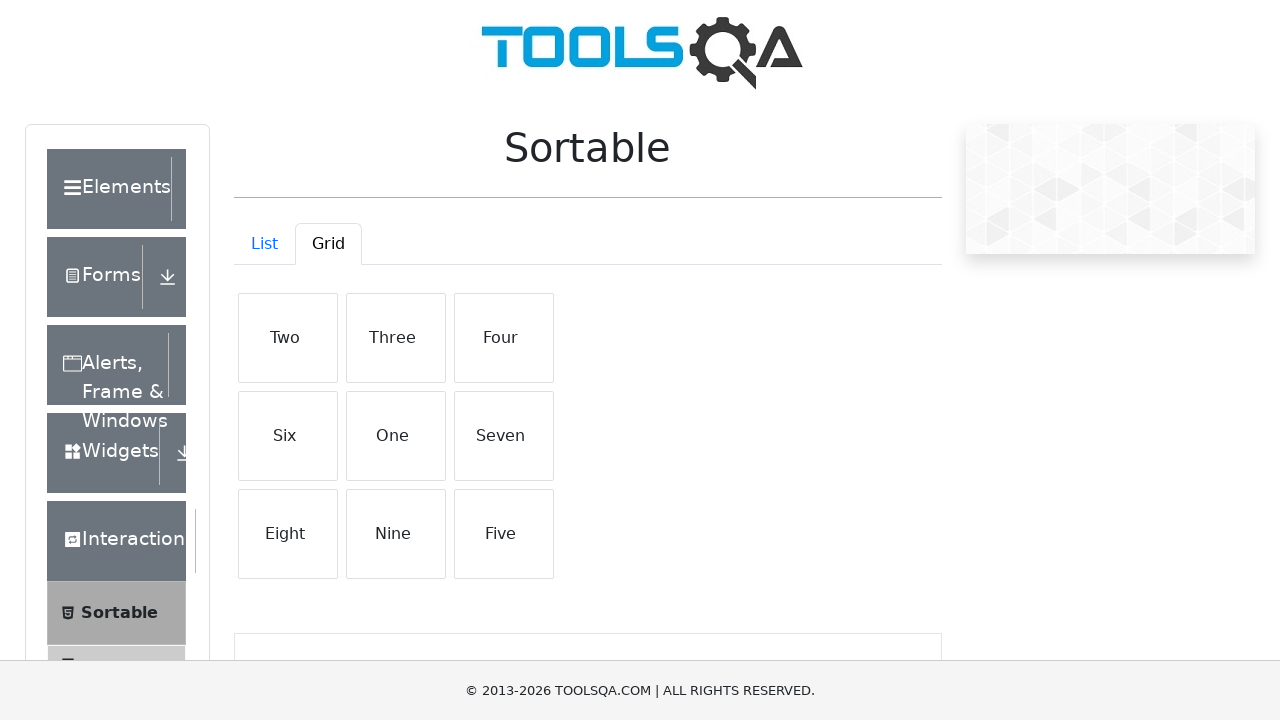

Moved mouse to center of grid item 7 at (288, 534)
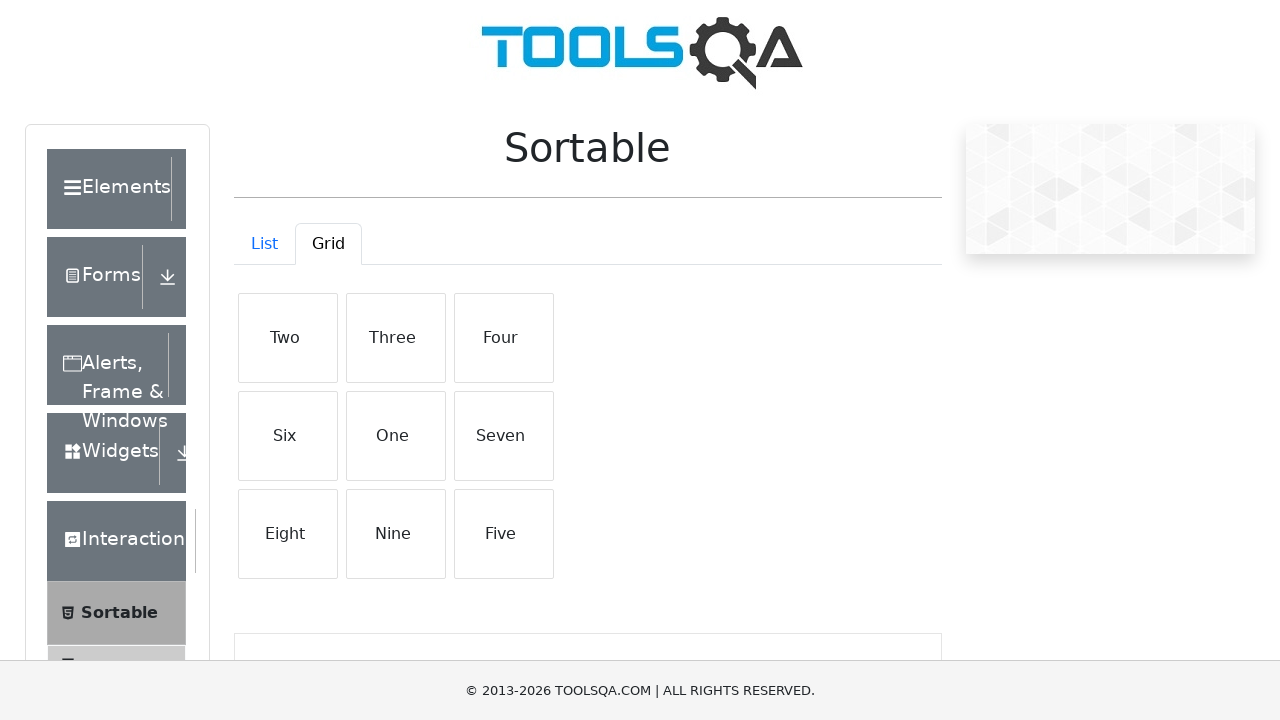

Pressed mouse button down on grid item 7 at (288, 534)
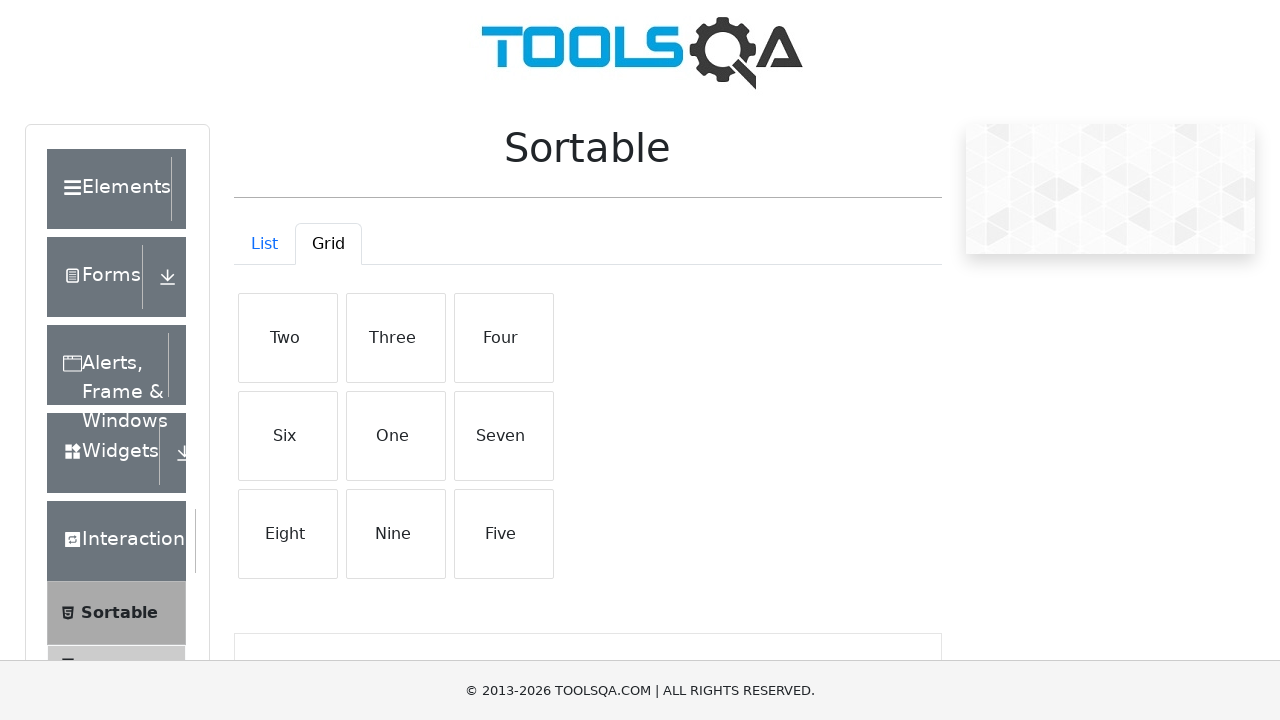

Dragged grid item 7 to random position (offset_x: 14, offset_y: 183) at (302, 717)
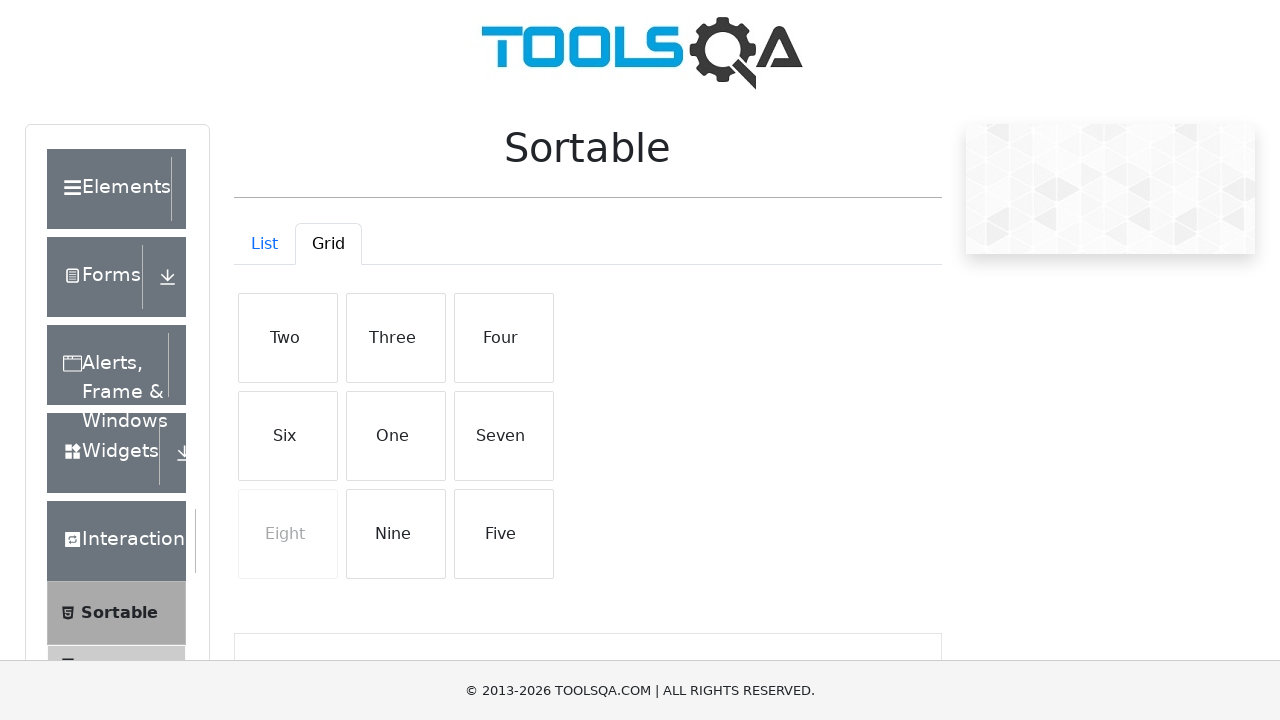

Released mouse button after dragging grid item 7 at (302, 717)
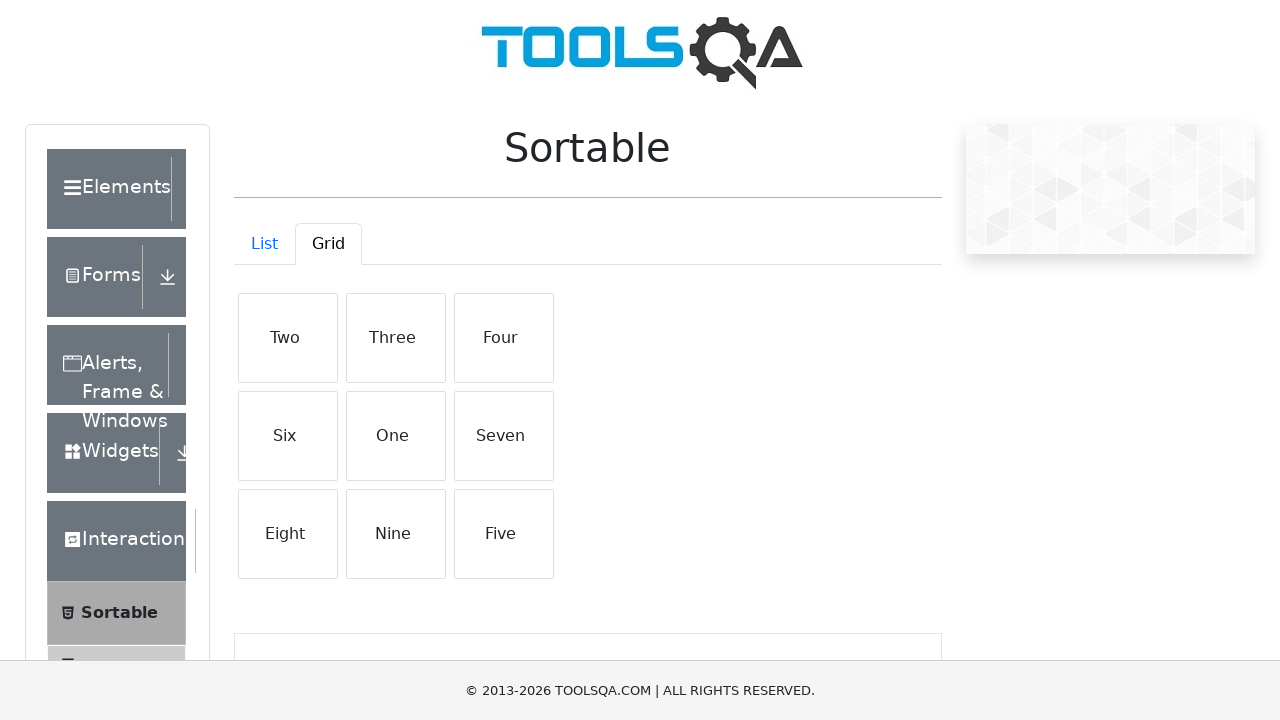

Scrolled grid item 8 into view
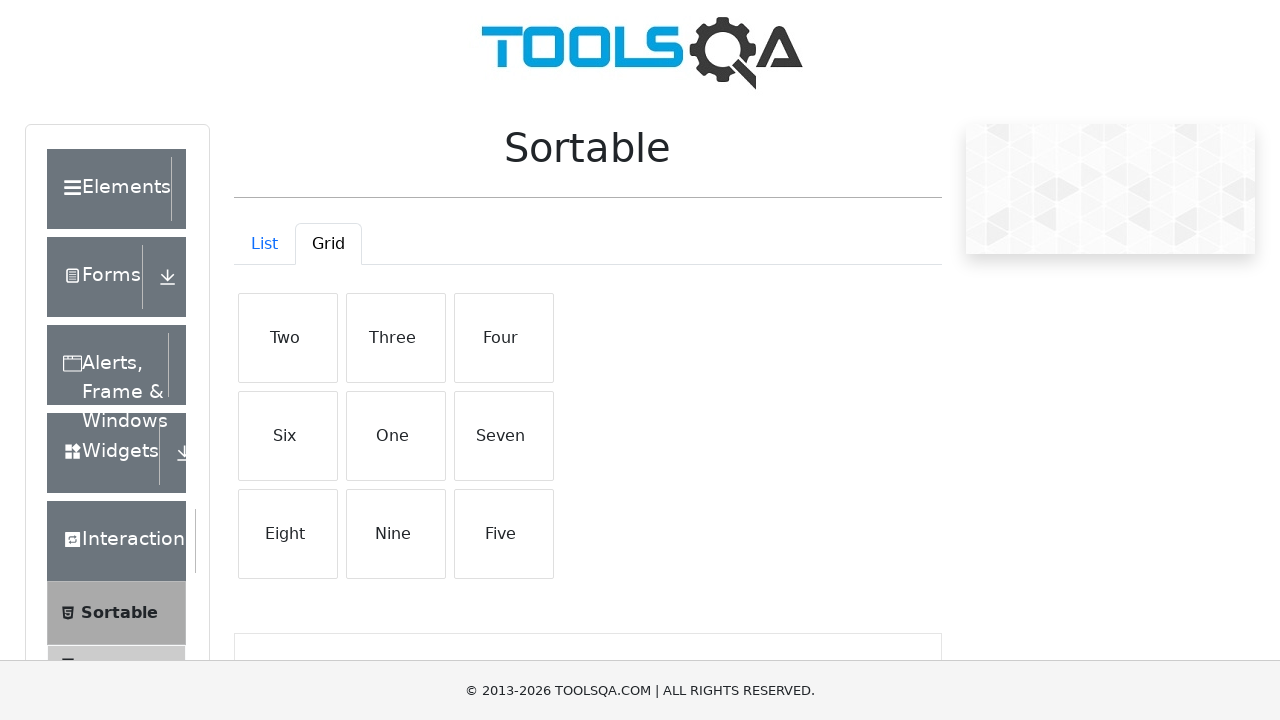

Moved mouse to center of grid item 8 at (396, 534)
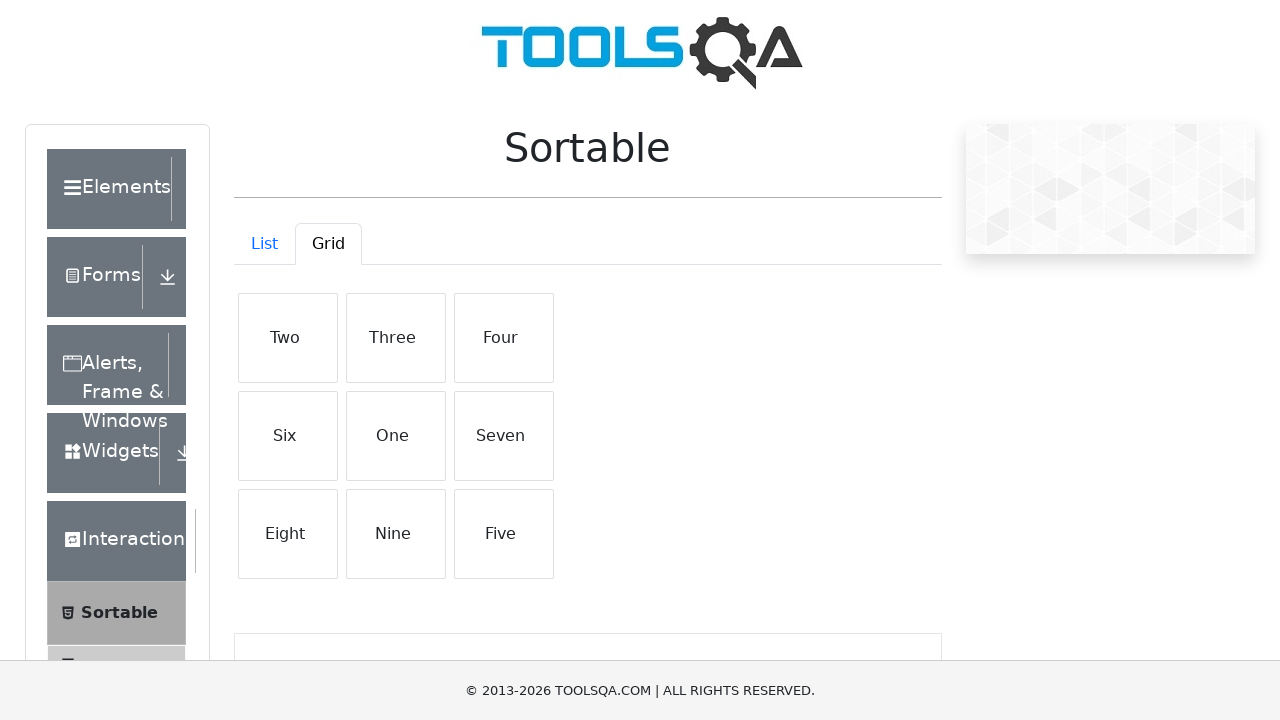

Pressed mouse button down on grid item 8 at (396, 534)
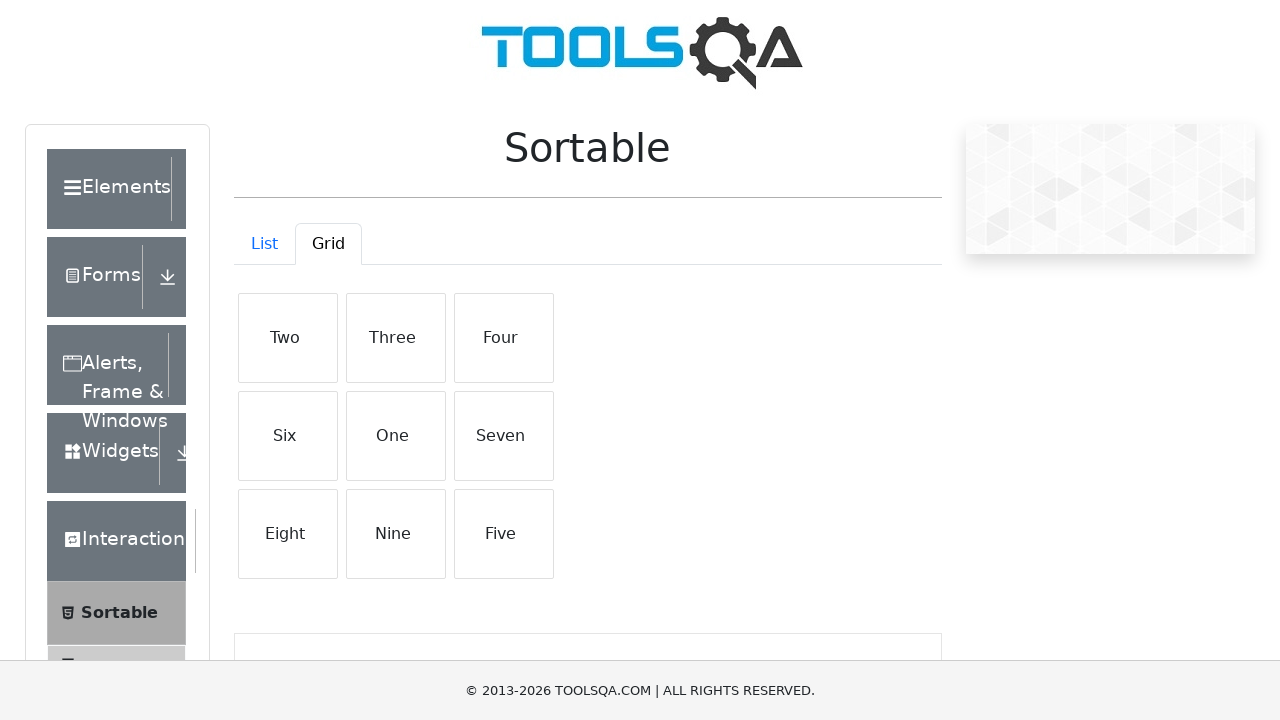

Dragged grid item 8 to random position (offset_x: 75, offset_y: 147) at (471, 681)
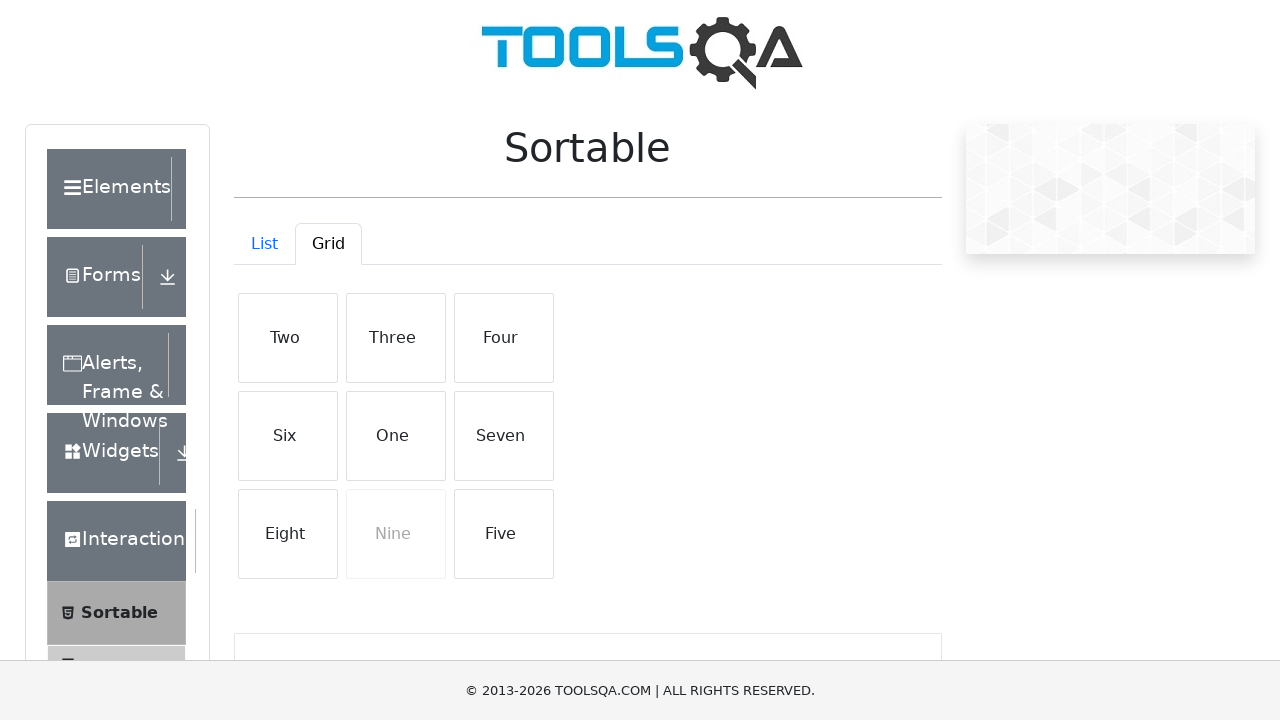

Released mouse button after dragging grid item 8 at (471, 681)
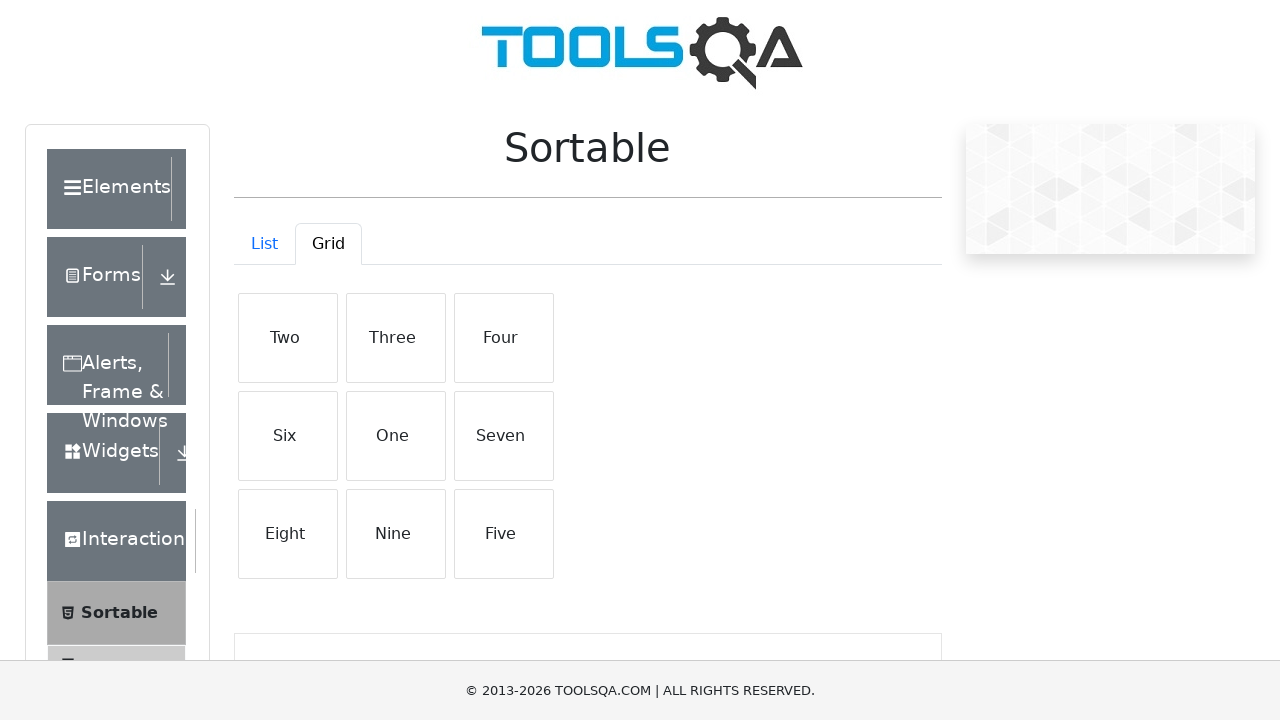

Scrolled grid item 9 into view
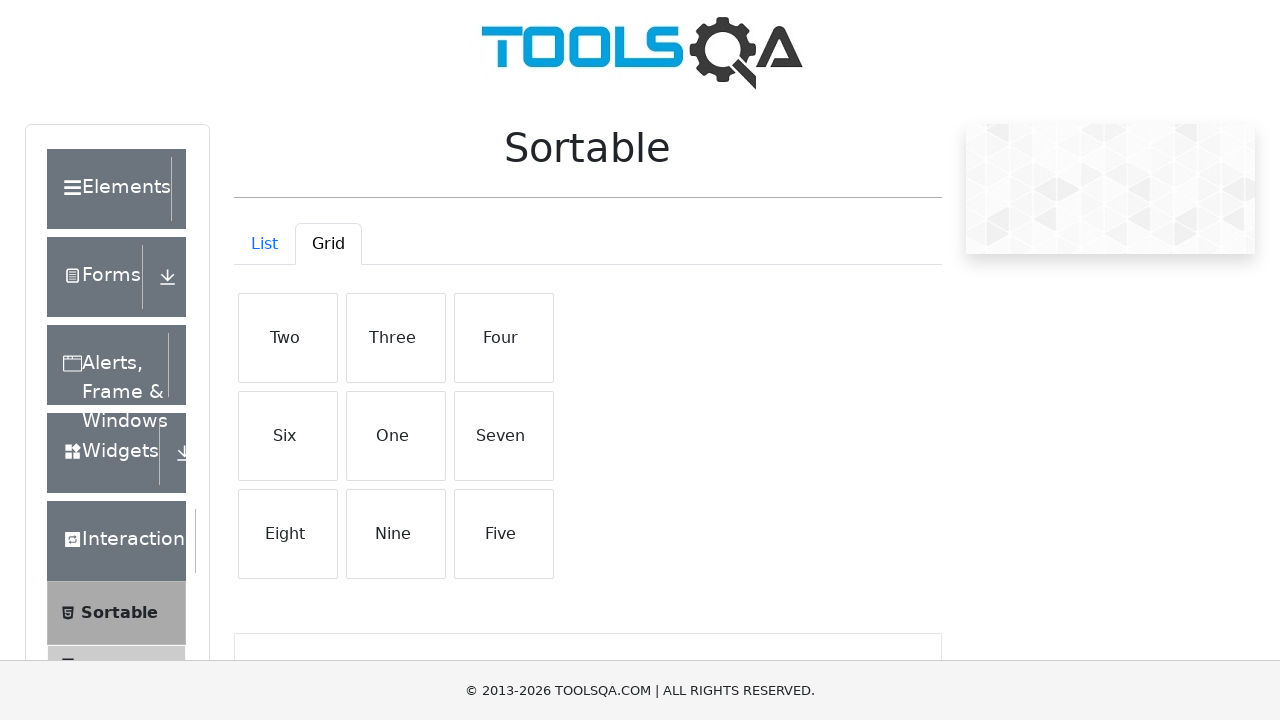

Moved mouse to center of grid item 9 at (504, 534)
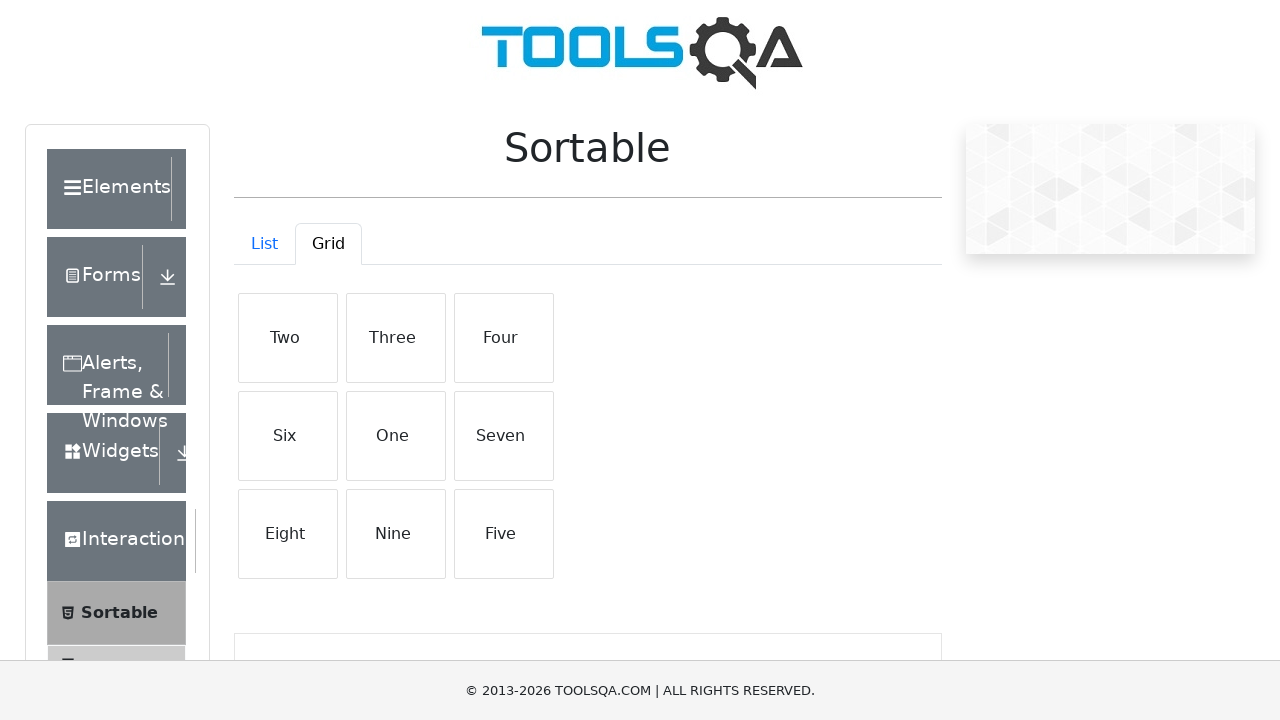

Pressed mouse button down on grid item 9 at (504, 534)
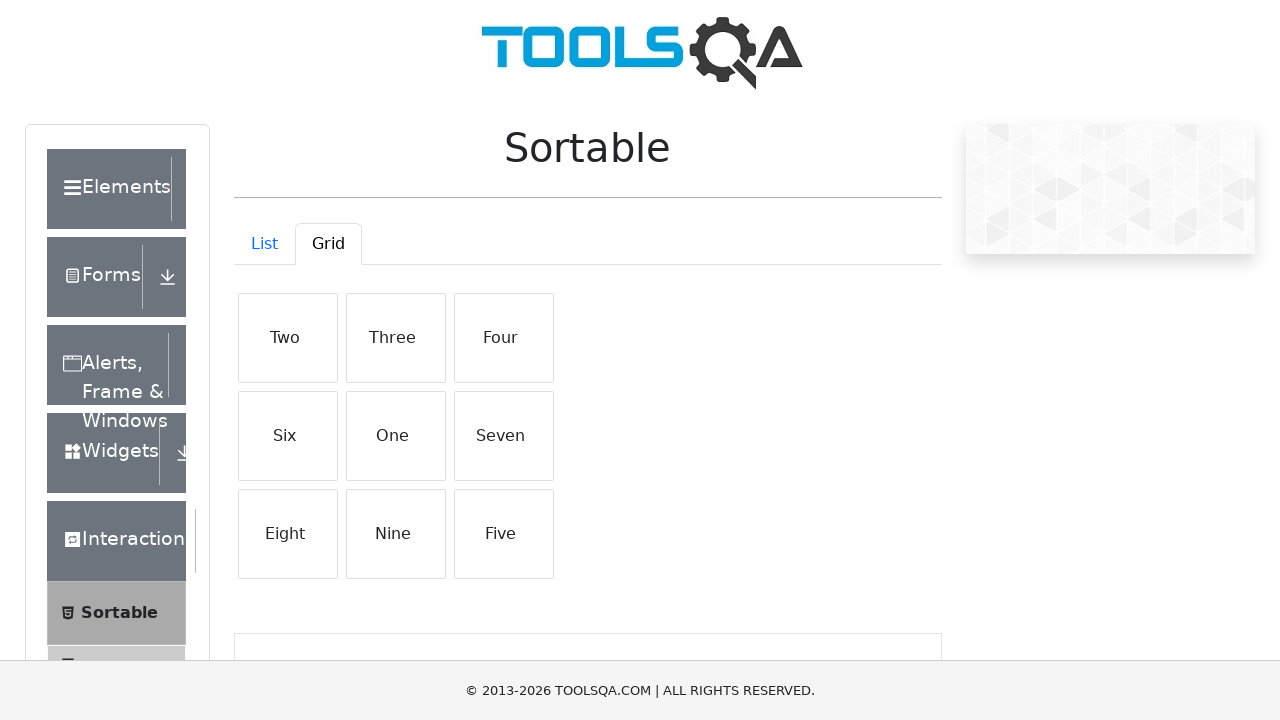

Dragged grid item 9 to random position (offset_x: 4, offset_y: 186) at (508, 720)
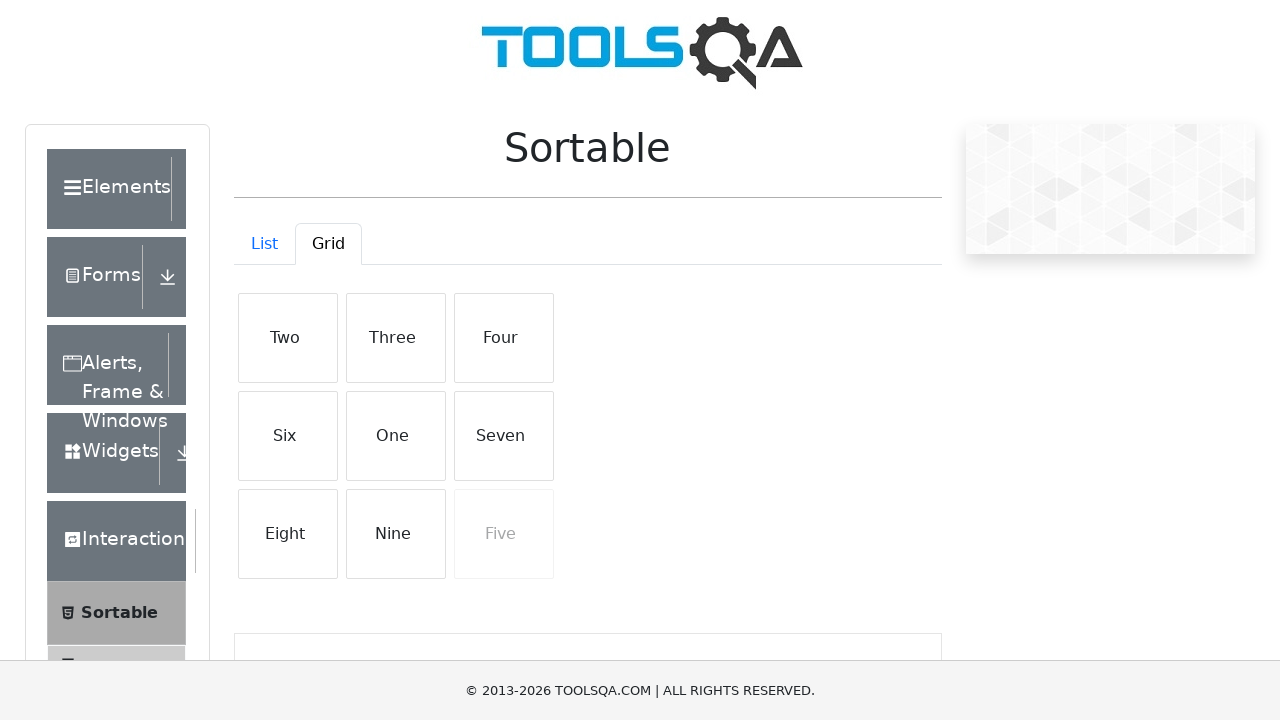

Released mouse button after dragging grid item 9 at (508, 720)
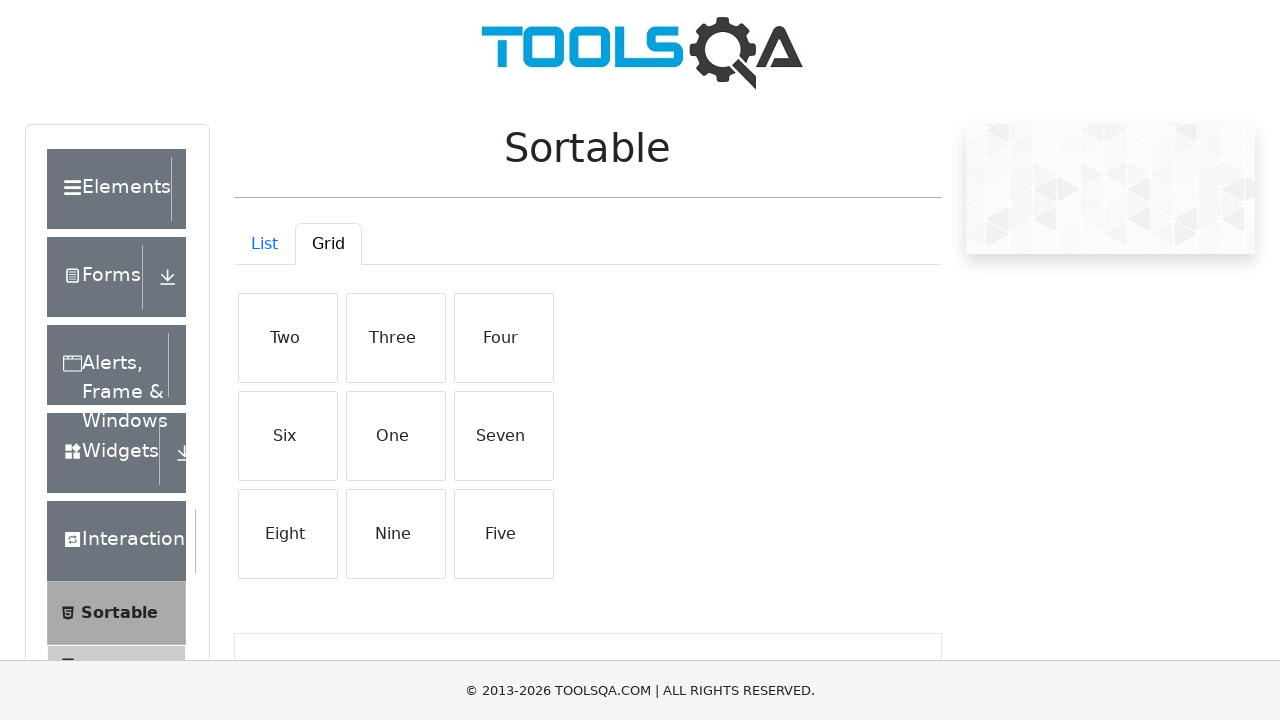

Waited for grid to settle after all drag operations
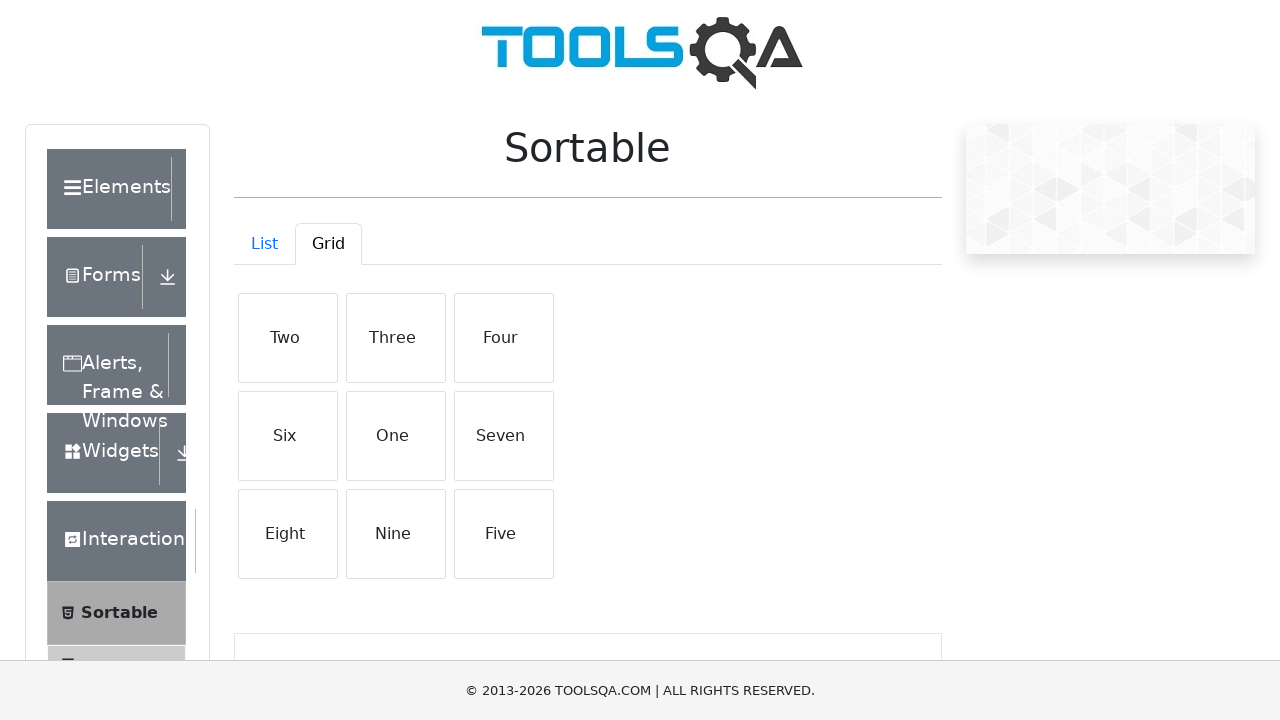

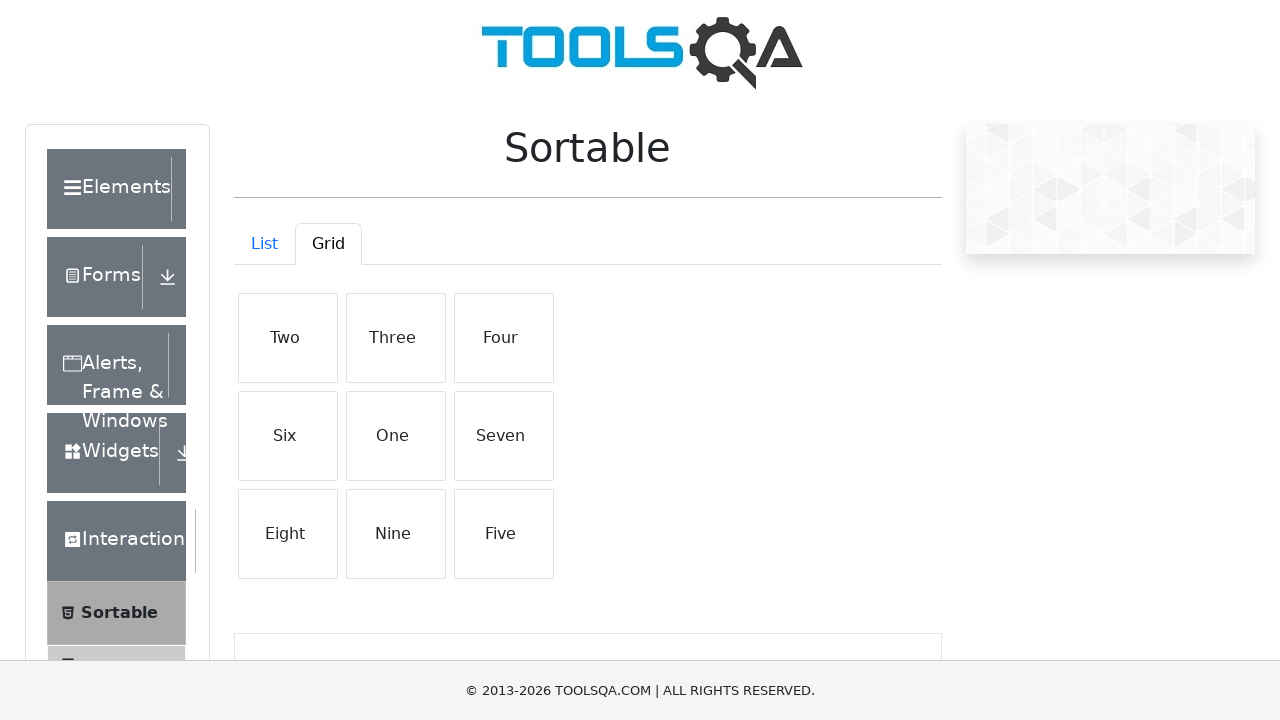